Tests scrolling functionality on the Selenium website by programmatically scrolling down and up multiple times

Starting URL: https://www.selenium.dev/

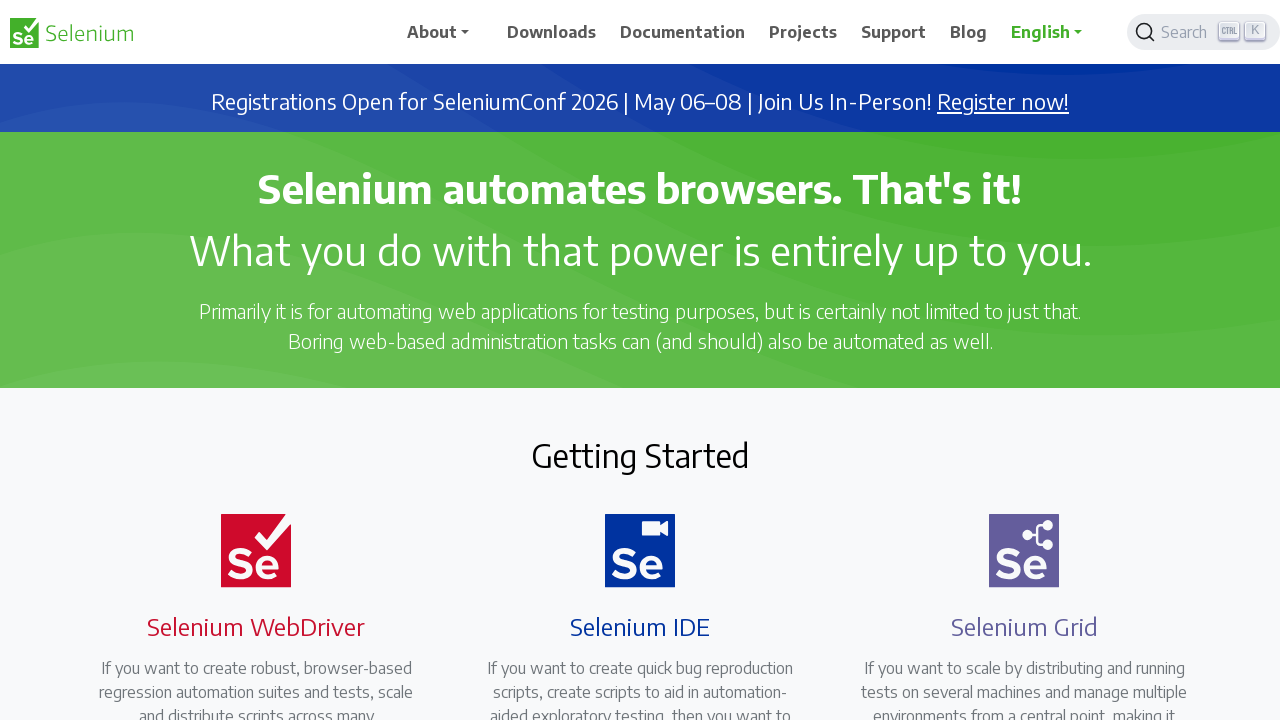

Scrolled down by 50 pixels (iteration 1/10)
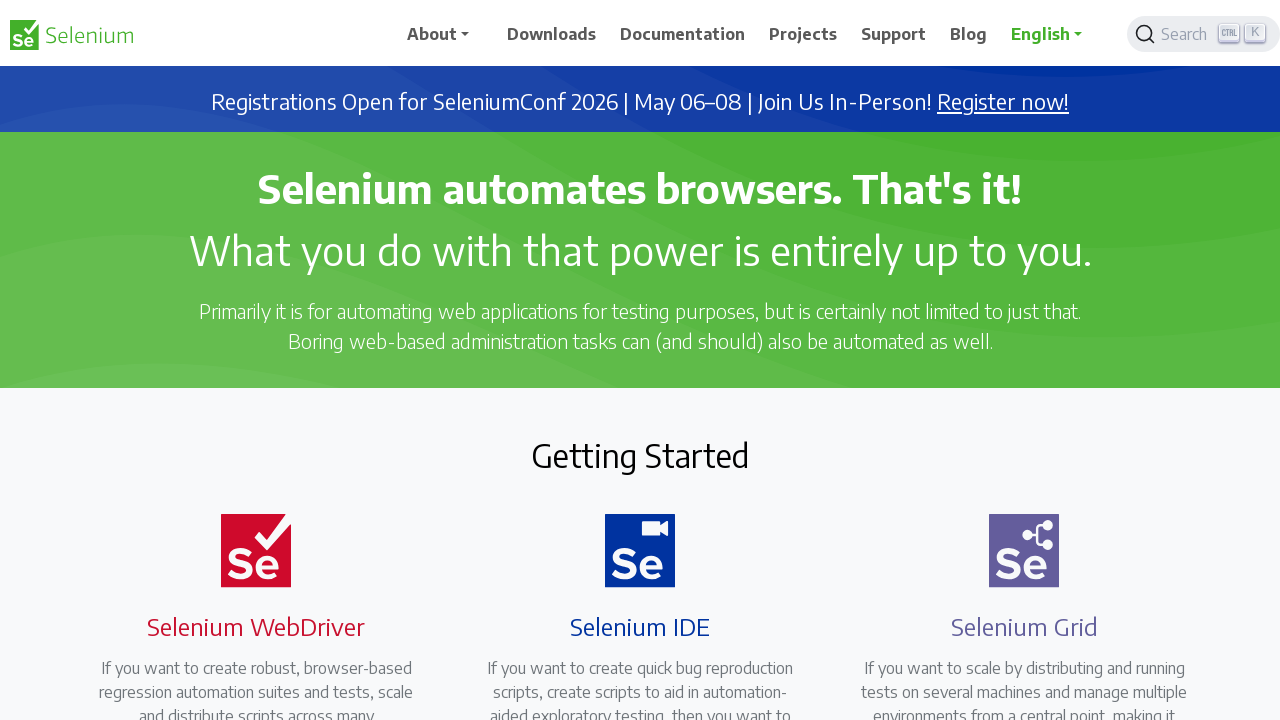

Waited 2 seconds after scrolling down (iteration 1/10)
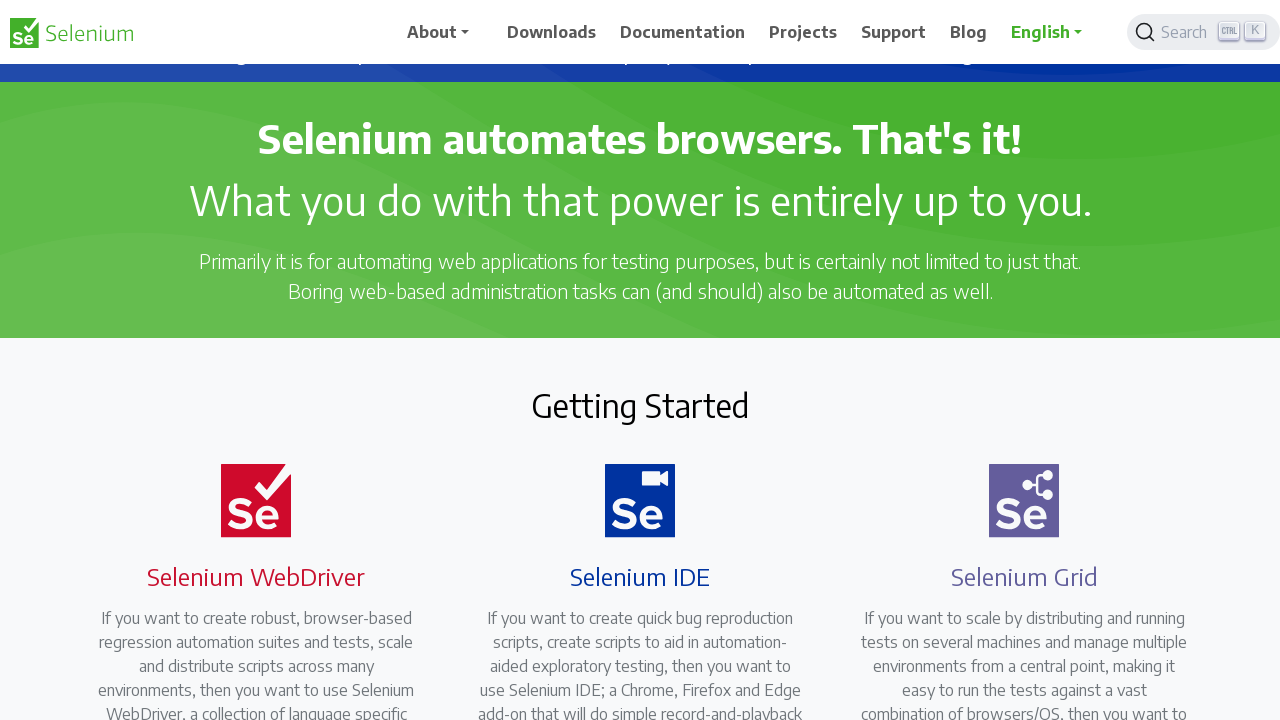

Scrolled down by 50 pixels (iteration 2/10)
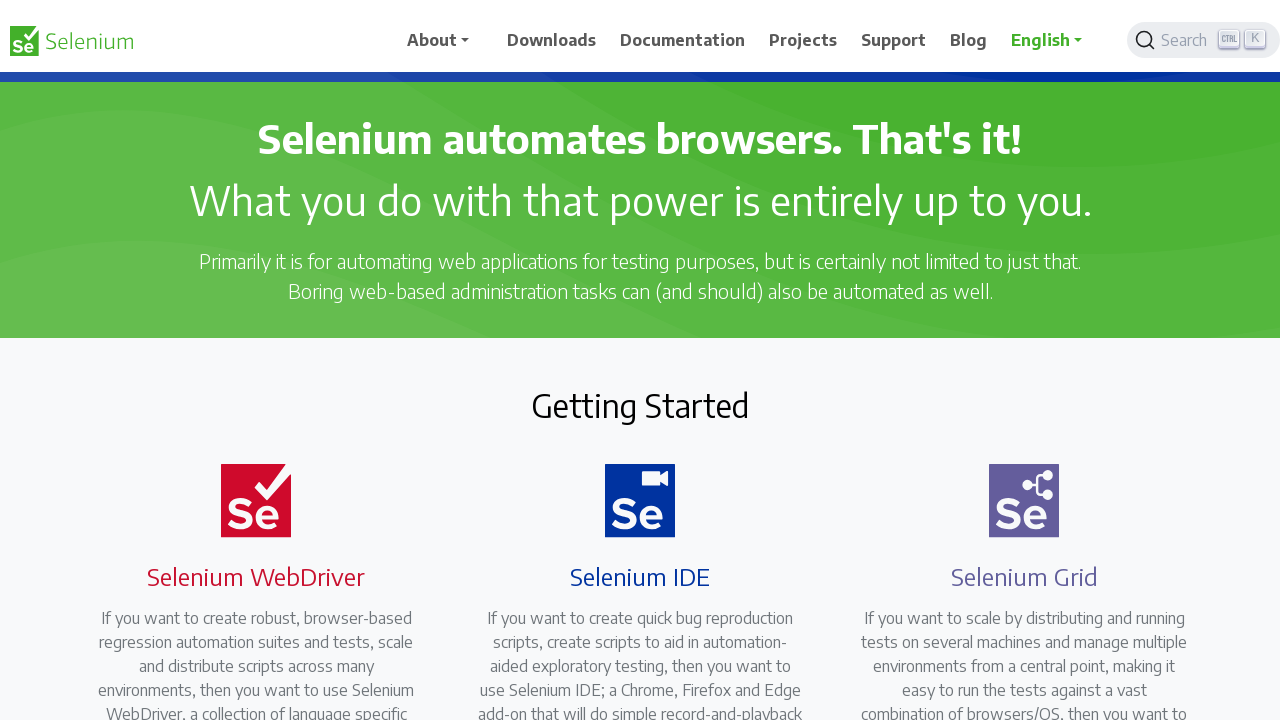

Waited 2 seconds after scrolling down (iteration 2/10)
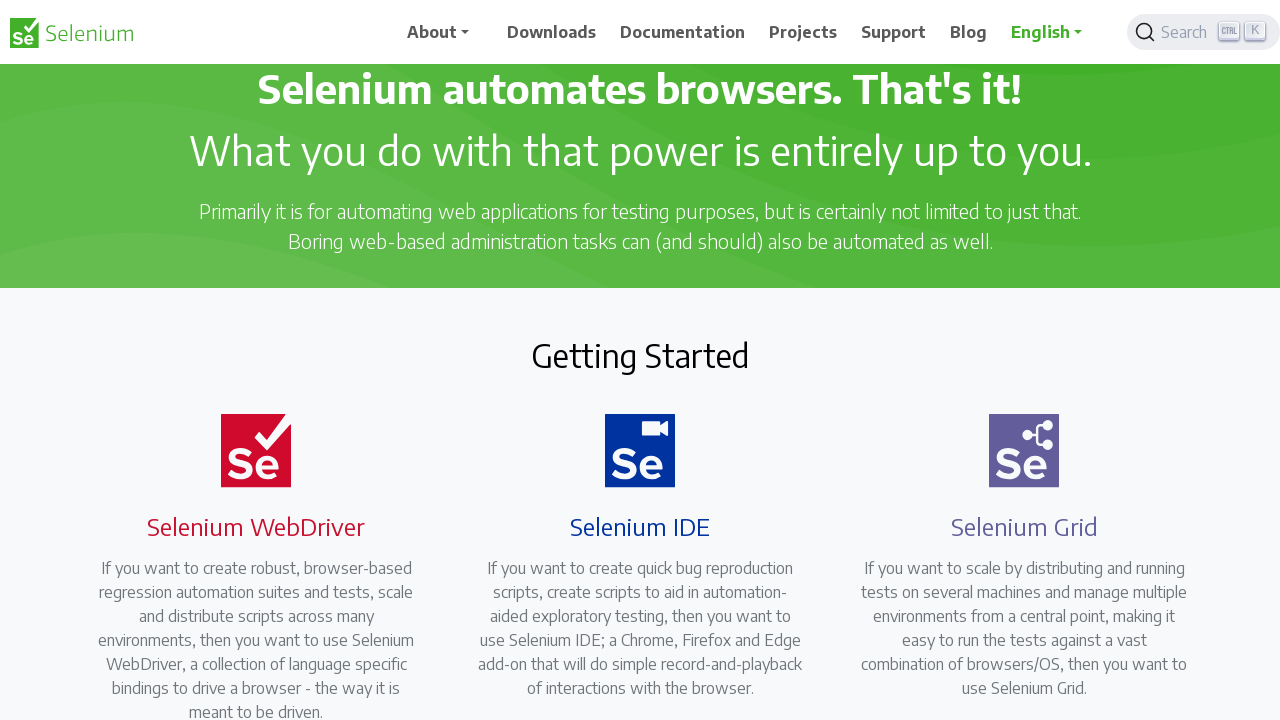

Scrolled down by 50 pixels (iteration 3/10)
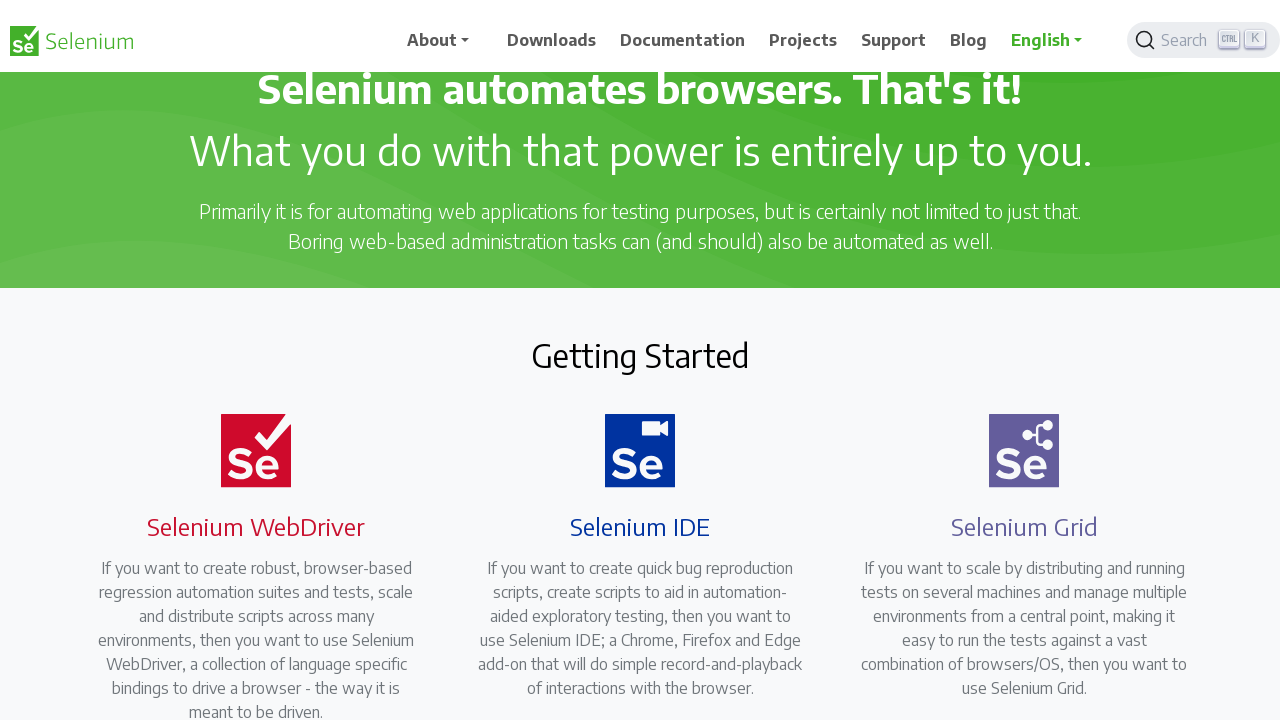

Waited 2 seconds after scrolling down (iteration 3/10)
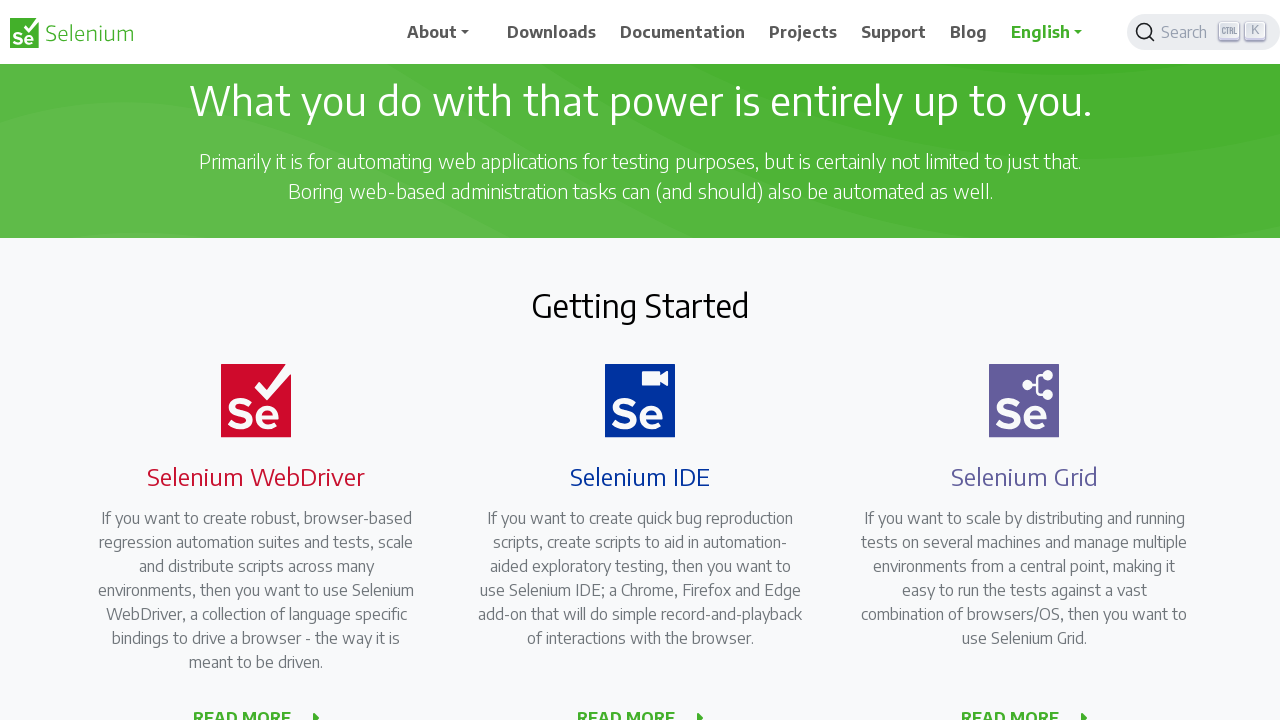

Scrolled down by 50 pixels (iteration 4/10)
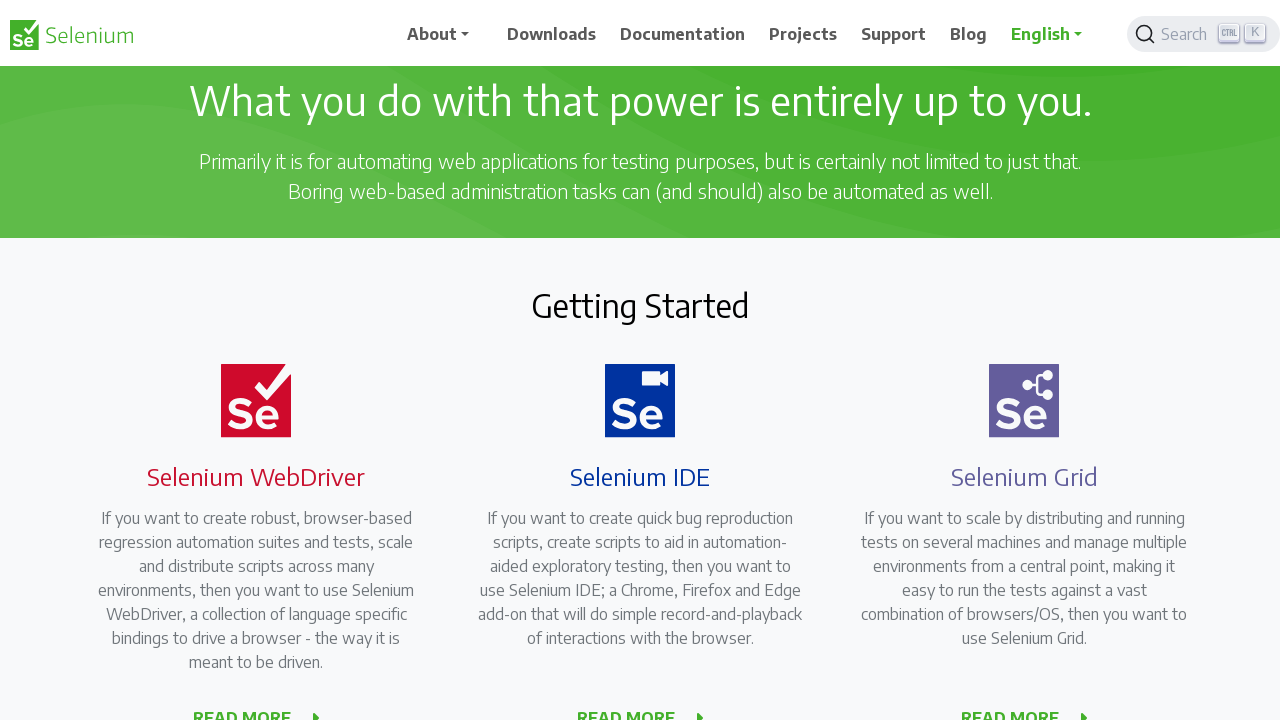

Waited 2 seconds after scrolling down (iteration 4/10)
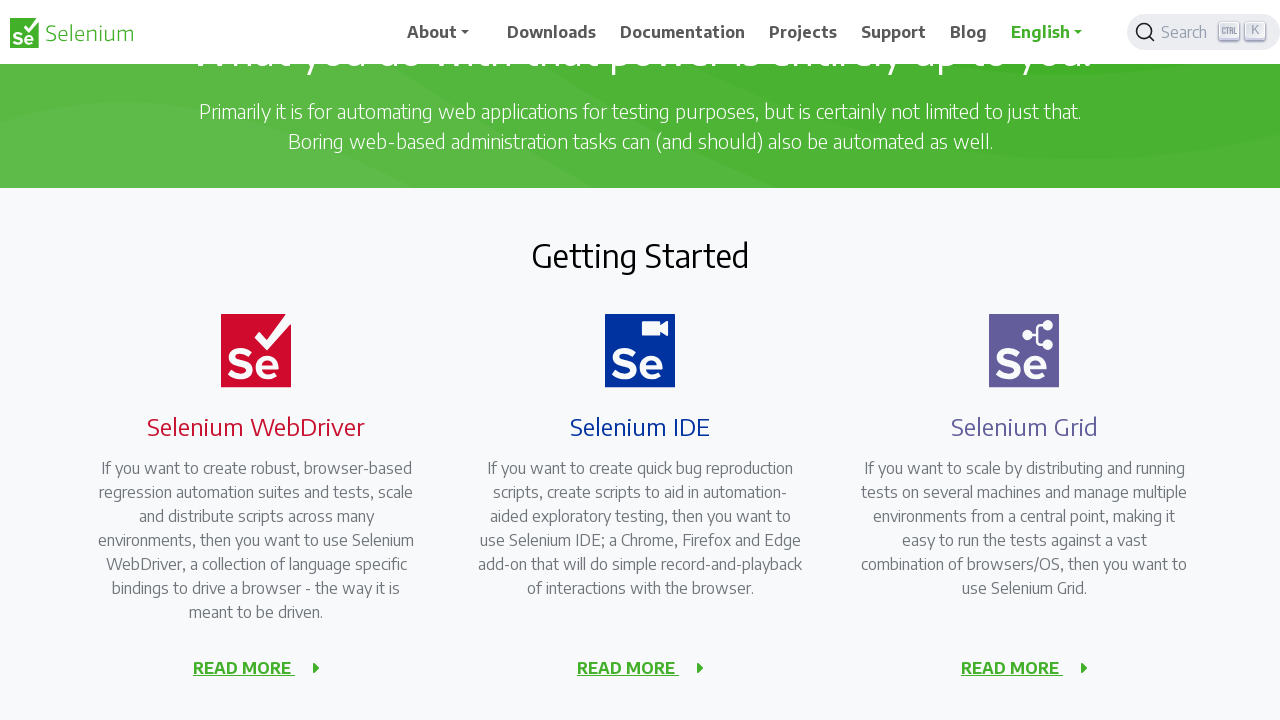

Scrolled down by 50 pixels (iteration 5/10)
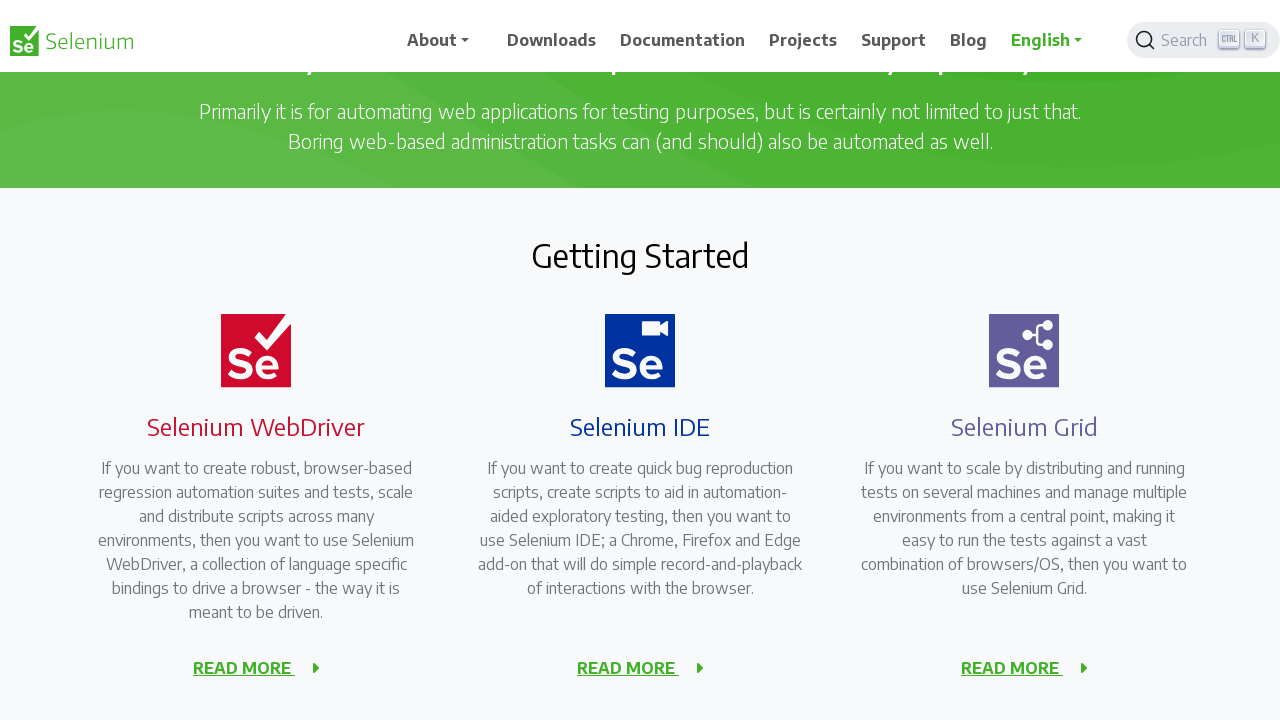

Waited 2 seconds after scrolling down (iteration 5/10)
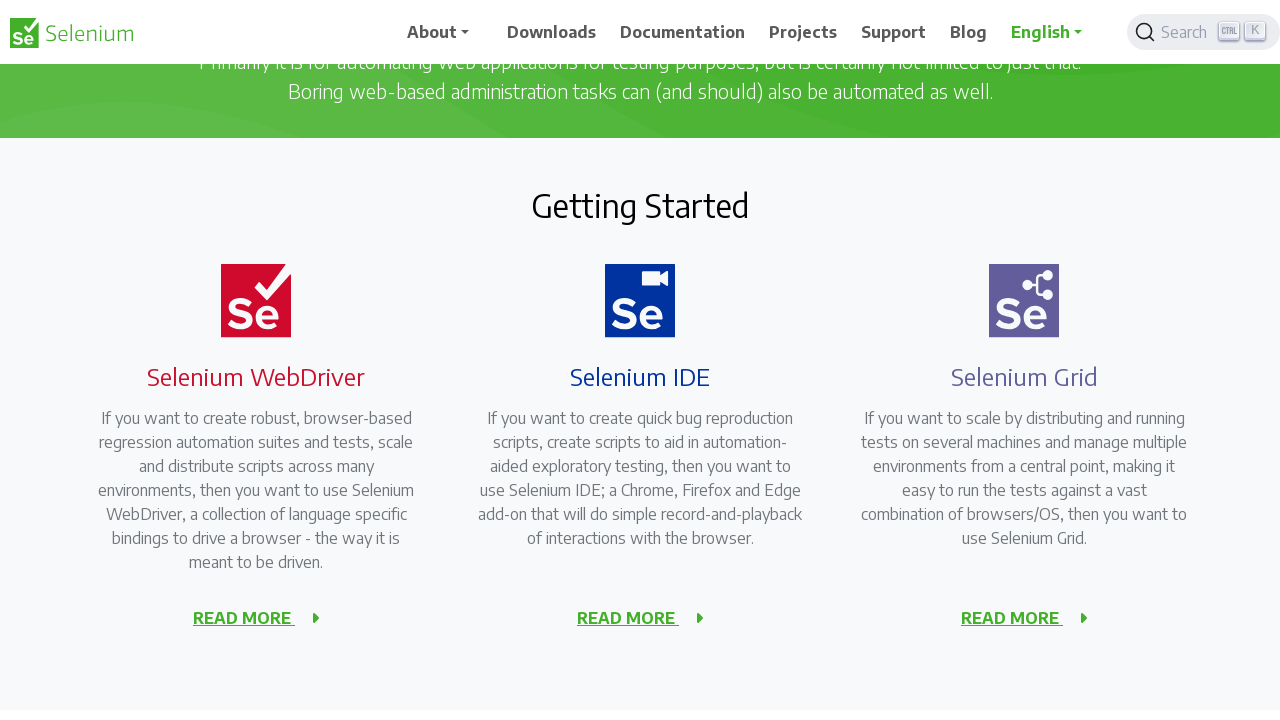

Scrolled down by 50 pixels (iteration 6/10)
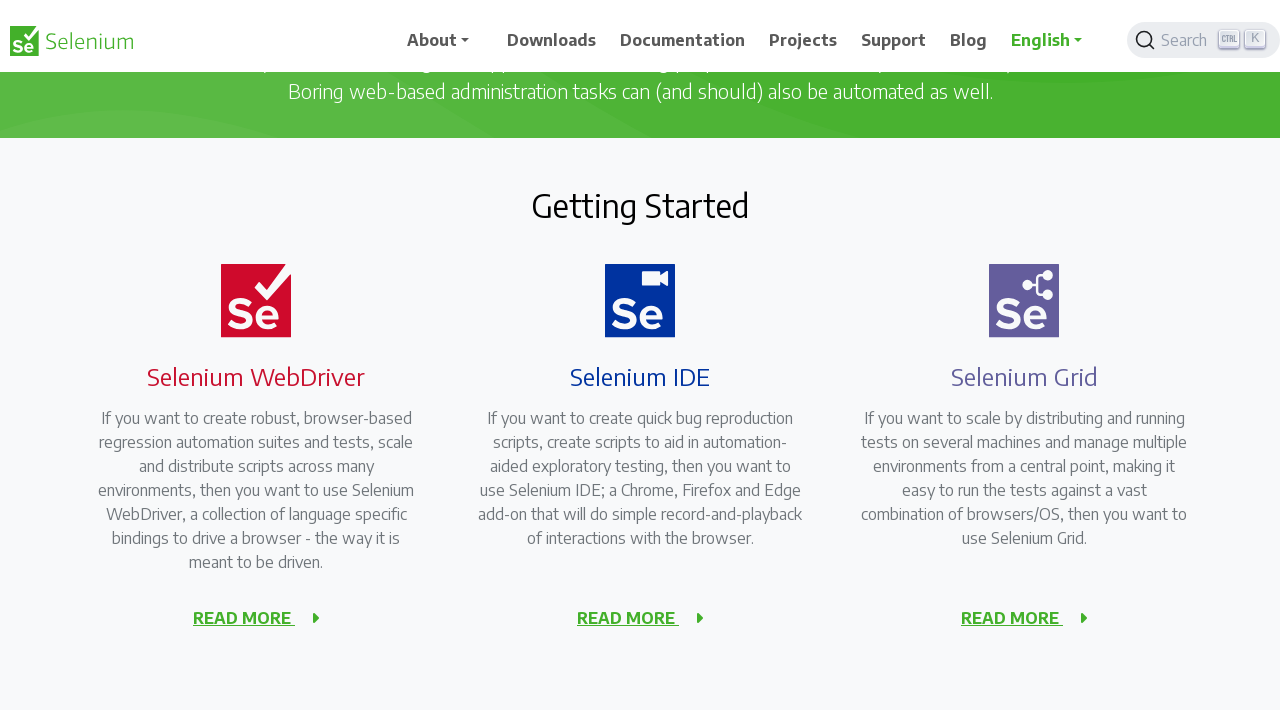

Waited 2 seconds after scrolling down (iteration 6/10)
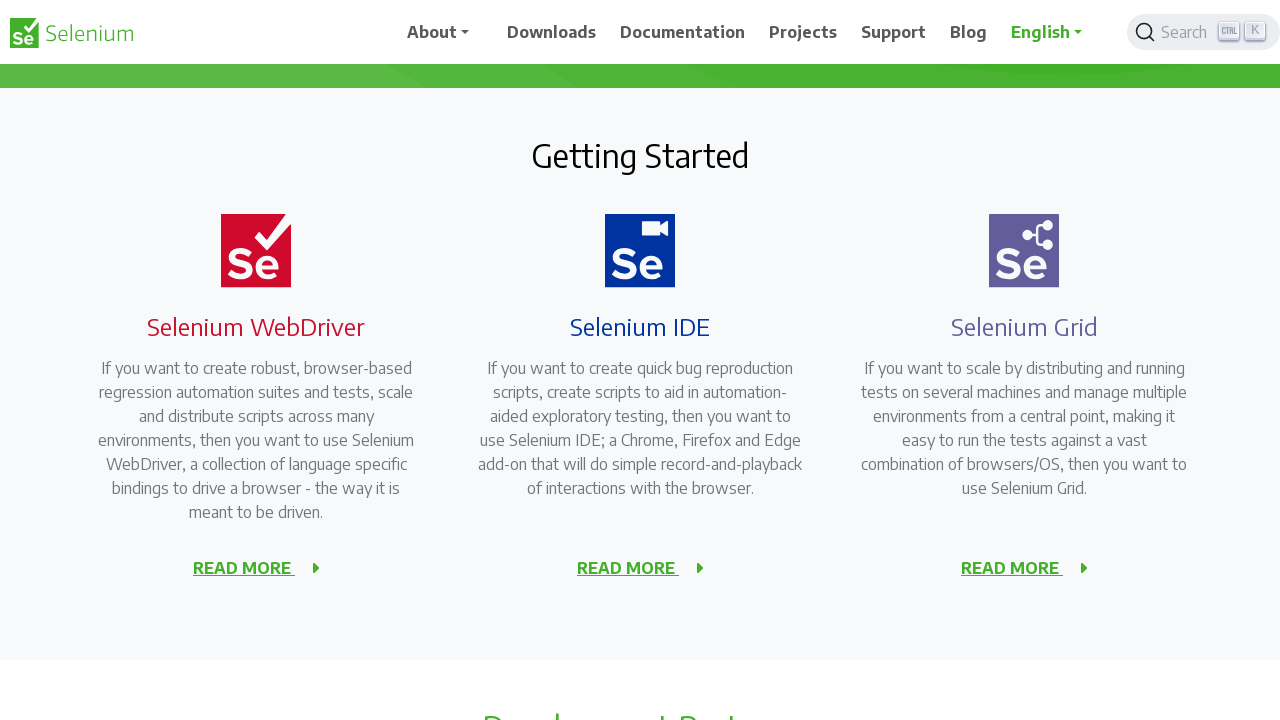

Scrolled down by 50 pixels (iteration 7/10)
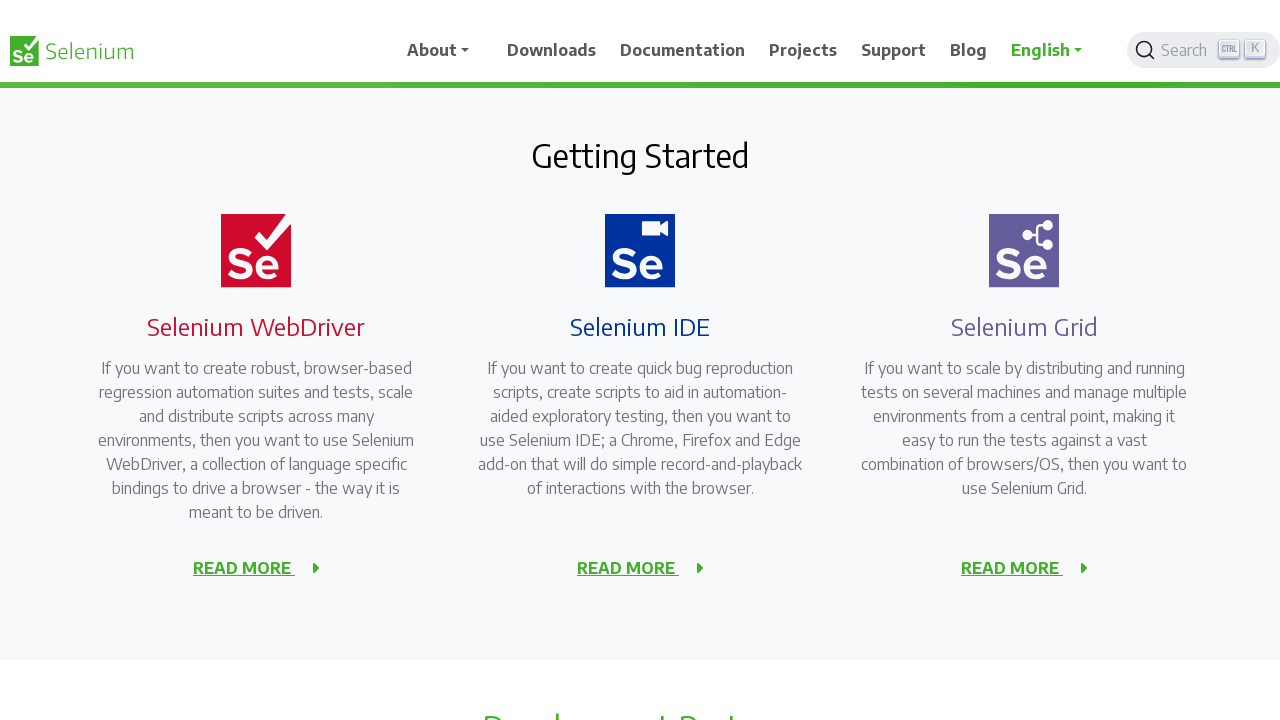

Waited 2 seconds after scrolling down (iteration 7/10)
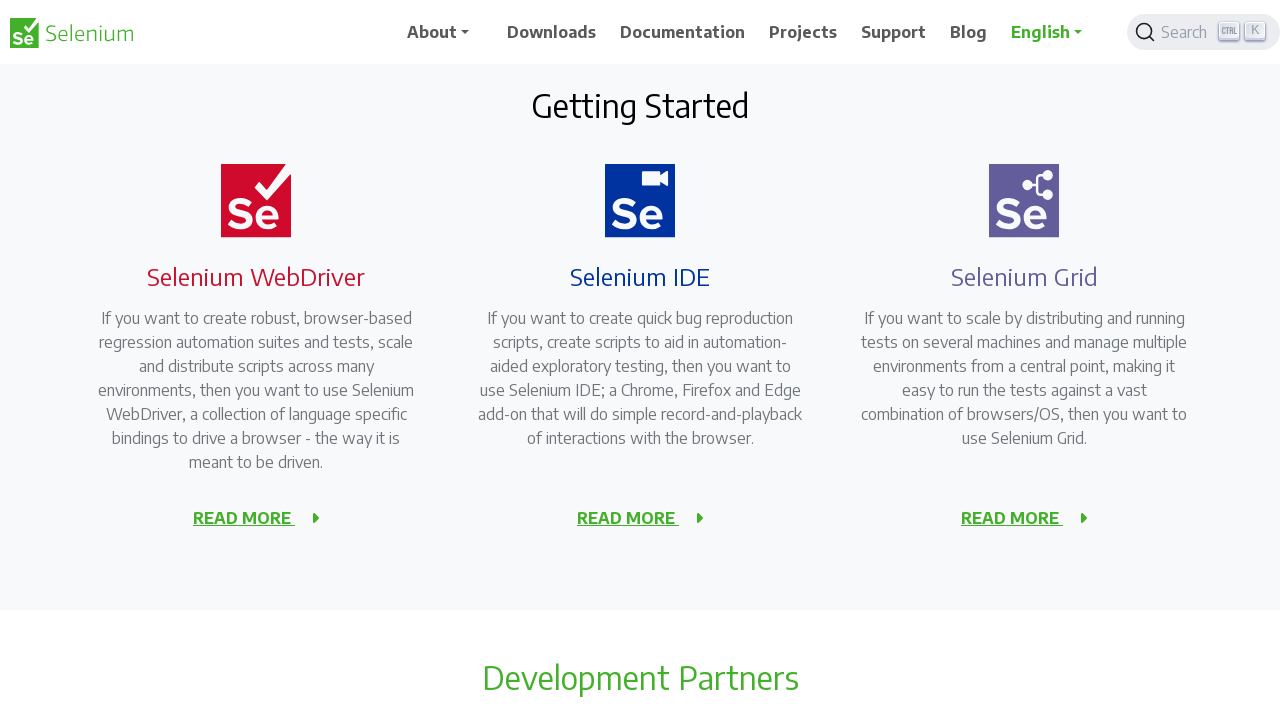

Scrolled down by 50 pixels (iteration 8/10)
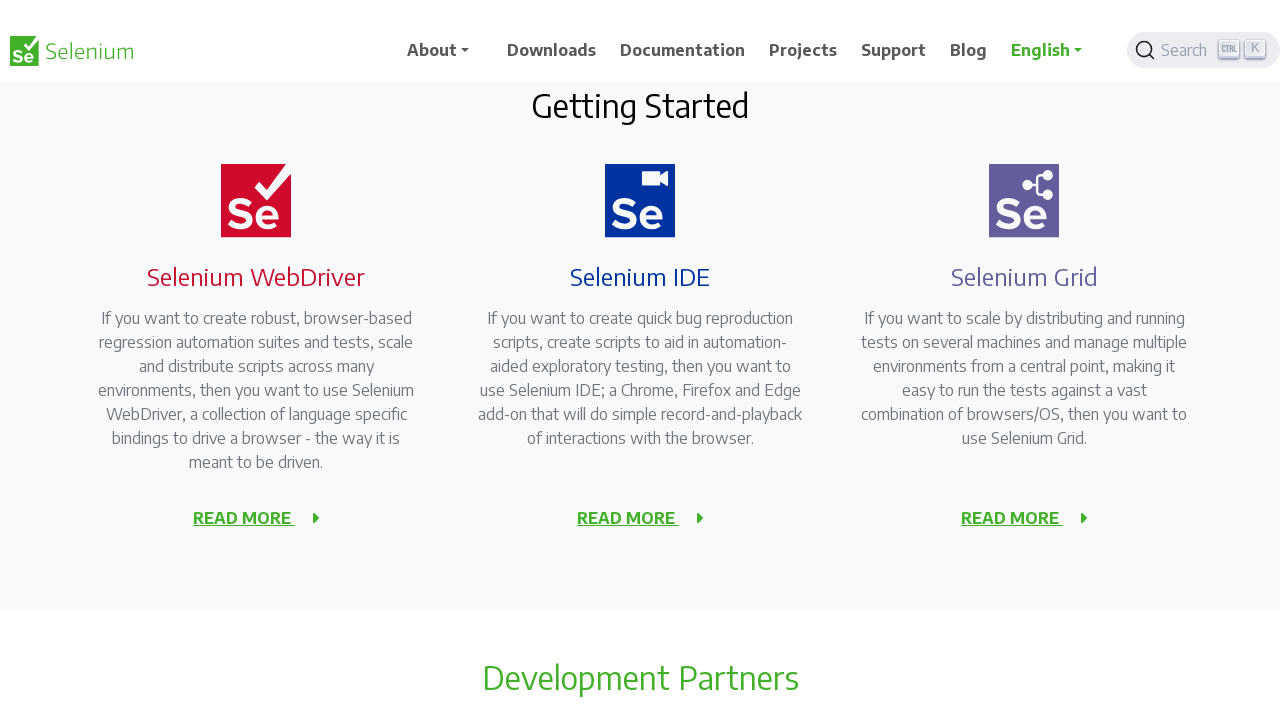

Waited 2 seconds after scrolling down (iteration 8/10)
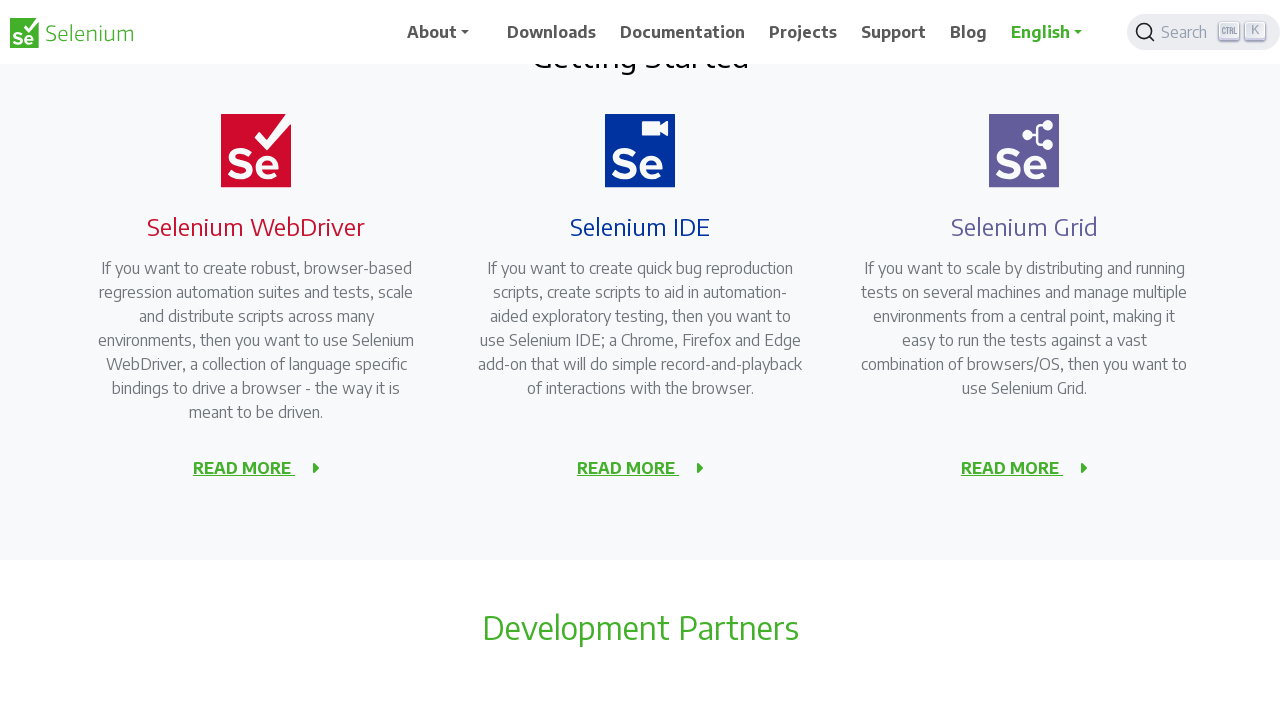

Scrolled down by 50 pixels (iteration 9/10)
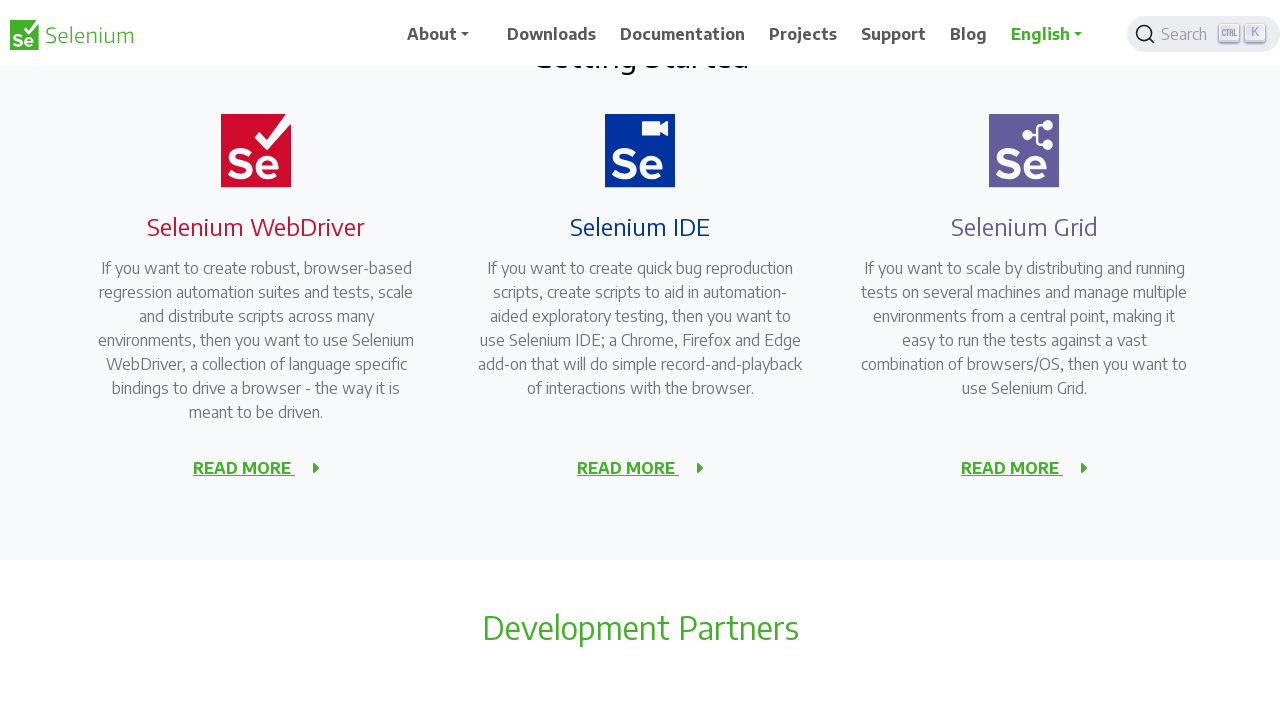

Waited 2 seconds after scrolling down (iteration 9/10)
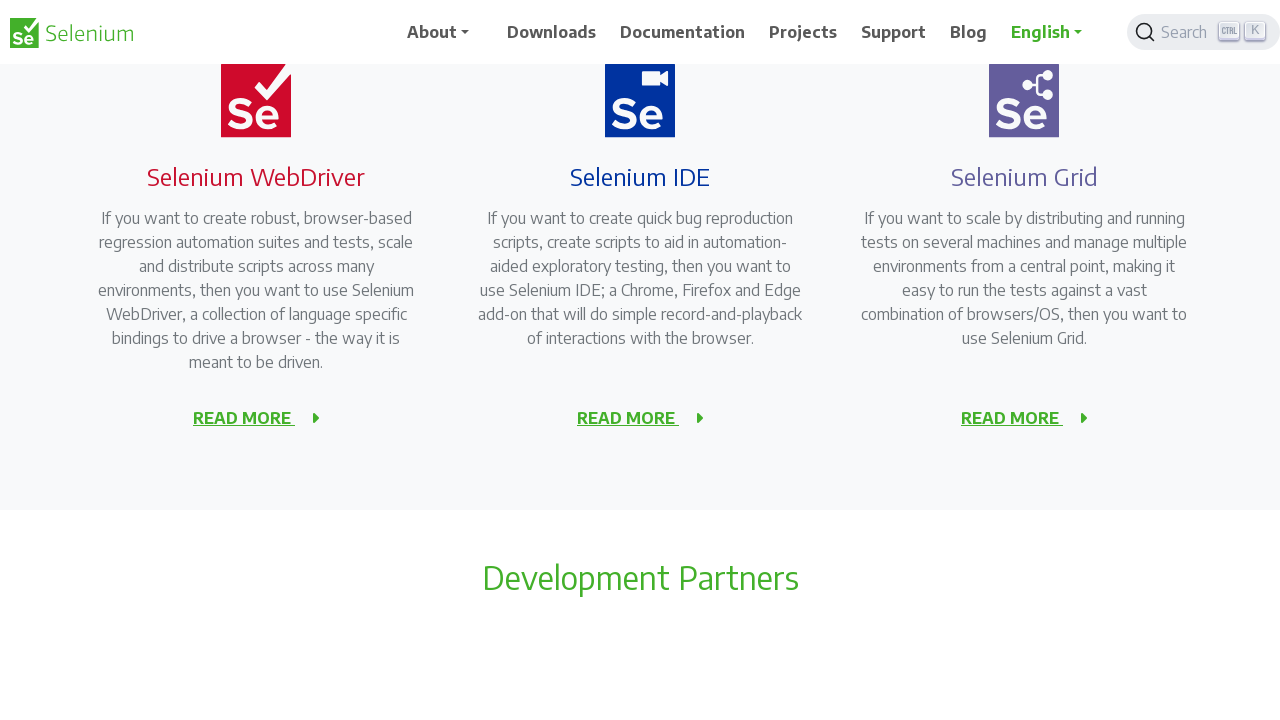

Scrolled down by 50 pixels (iteration 10/10)
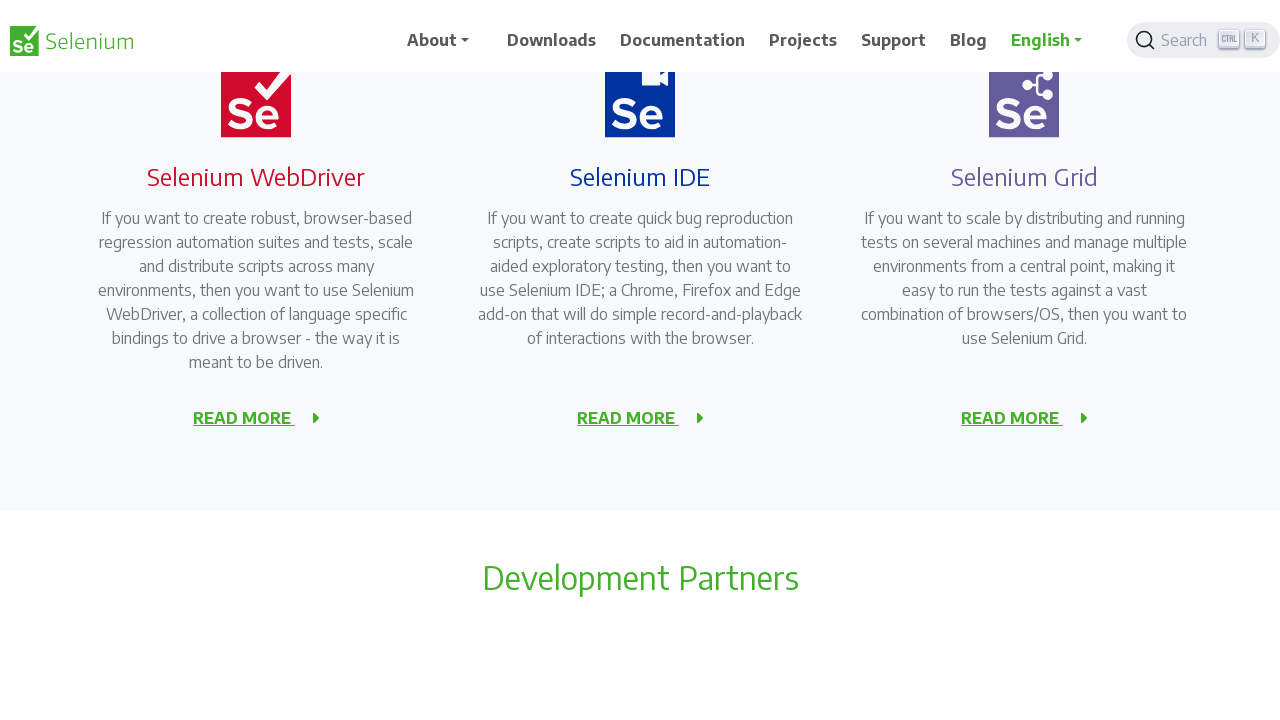

Waited 2 seconds after scrolling down (iteration 10/10)
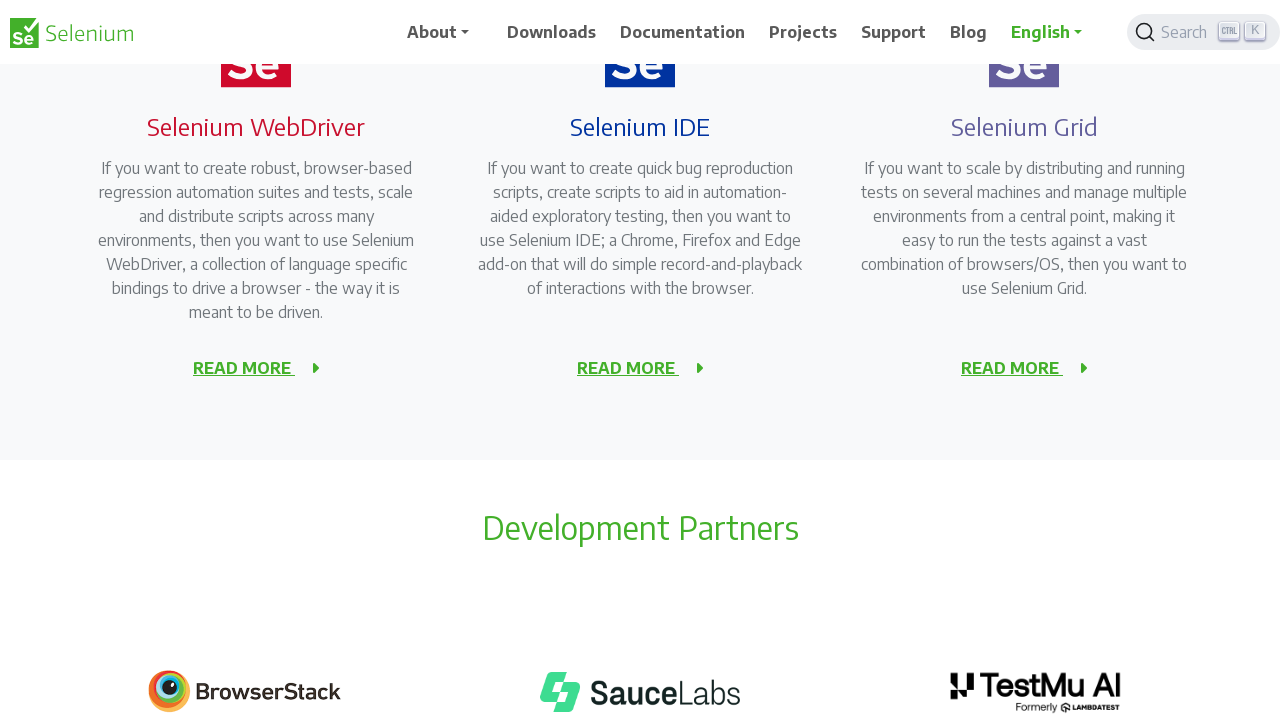

Scrolled up by 50 pixels (iteration 1/10)
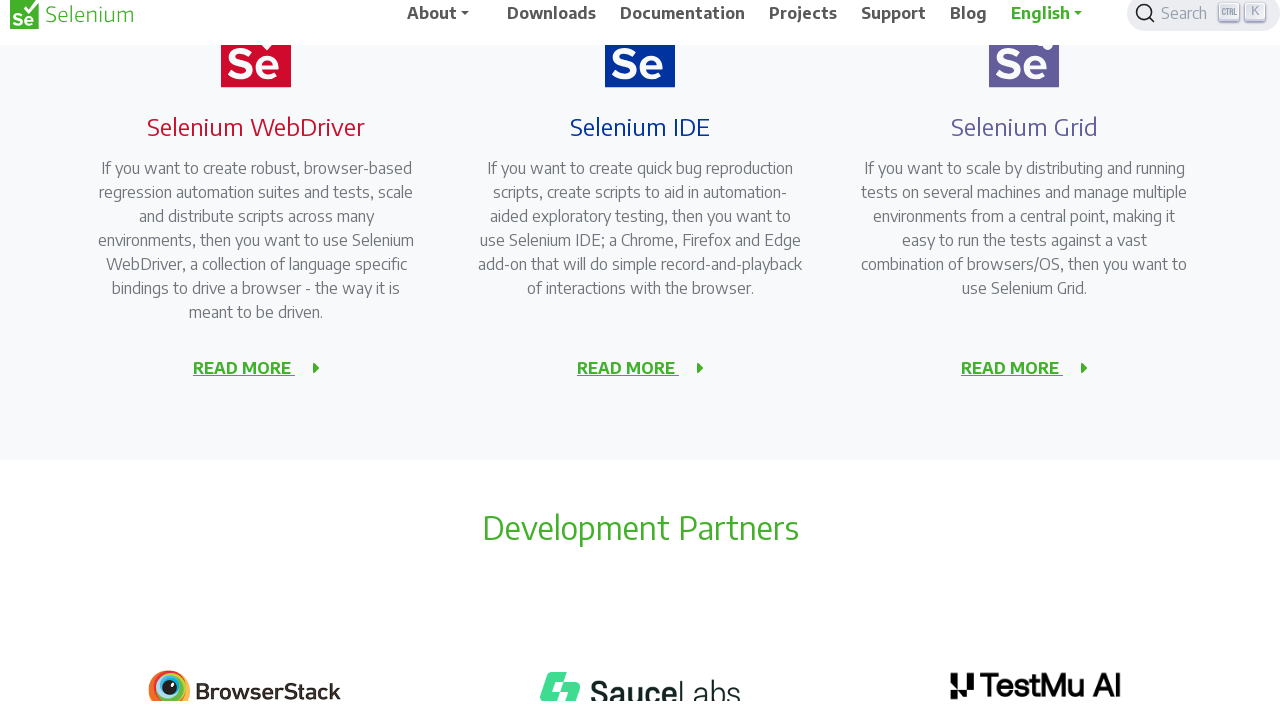

Waited 2 seconds after scrolling up (iteration 1/10)
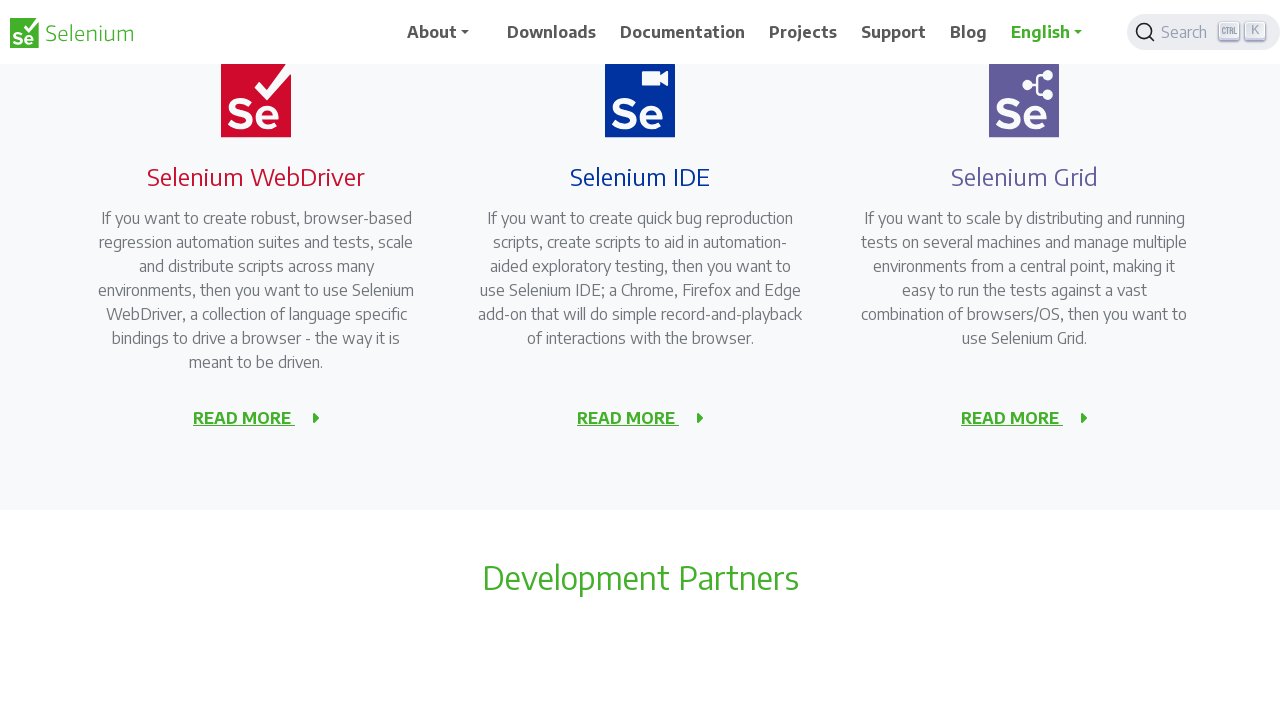

Scrolled up by 50 pixels (iteration 2/10)
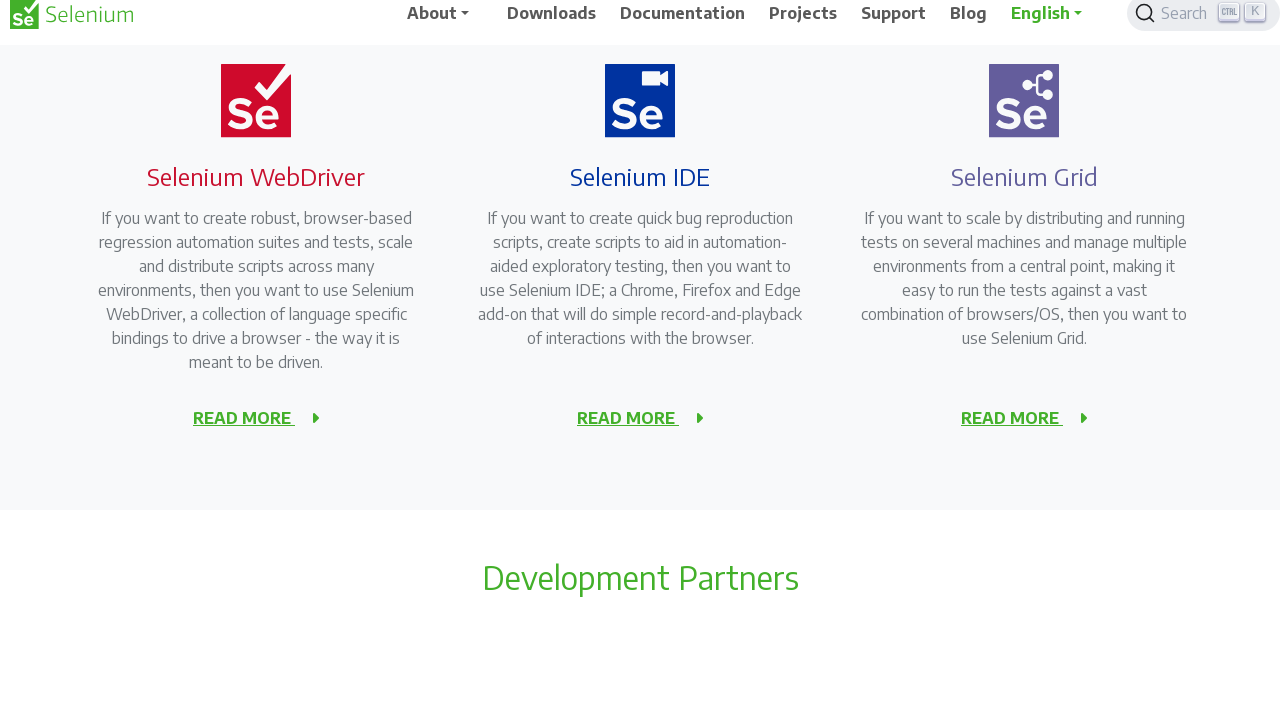

Waited 2 seconds after scrolling up (iteration 2/10)
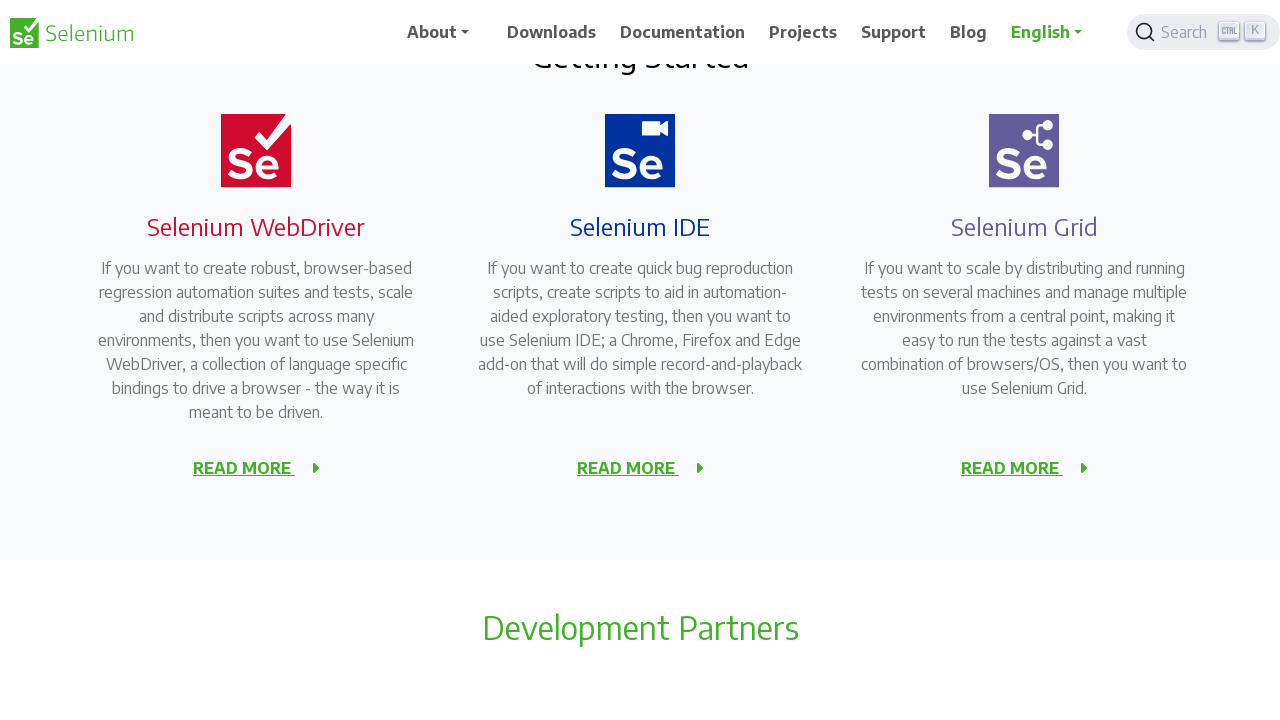

Scrolled up by 50 pixels (iteration 3/10)
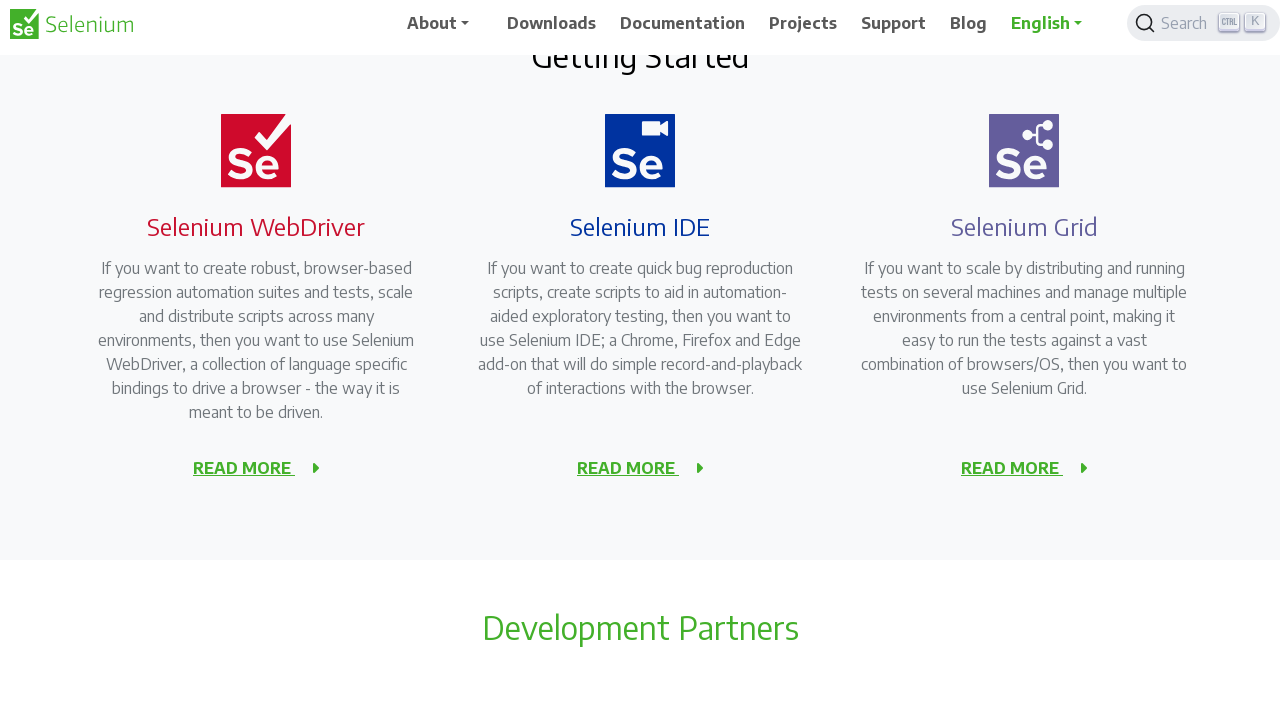

Waited 2 seconds after scrolling up (iteration 3/10)
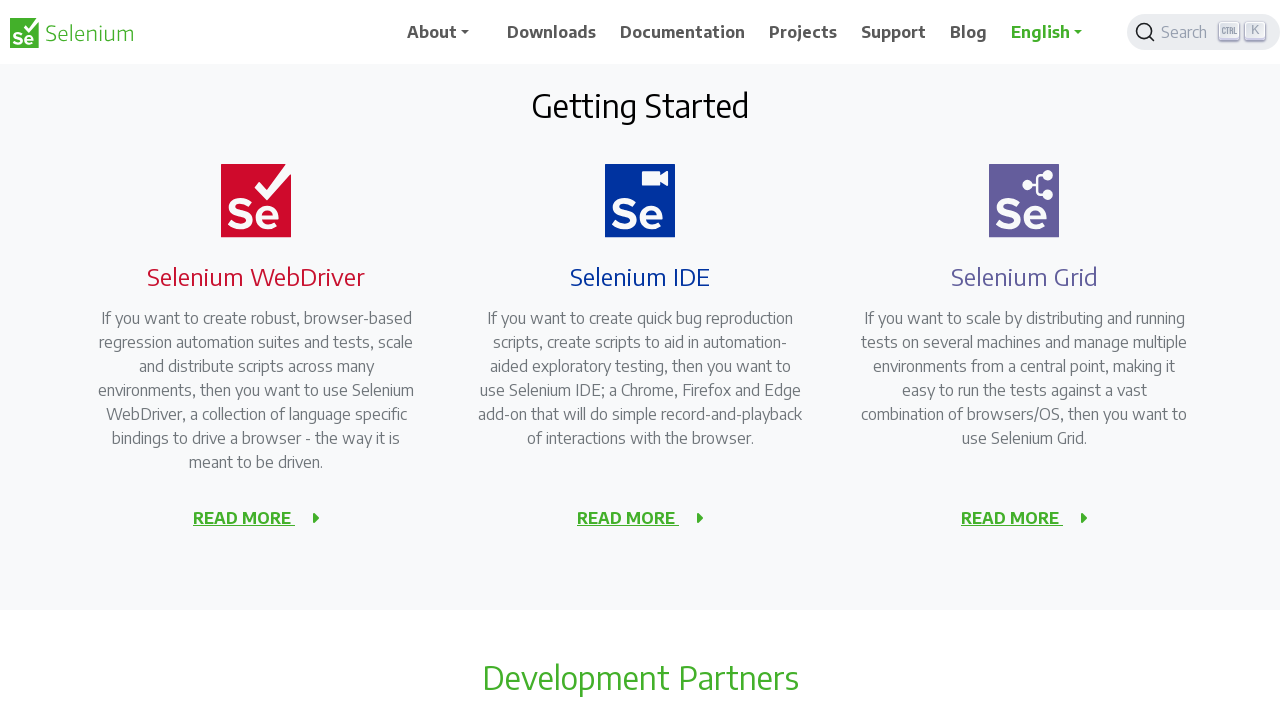

Scrolled up by 50 pixels (iteration 4/10)
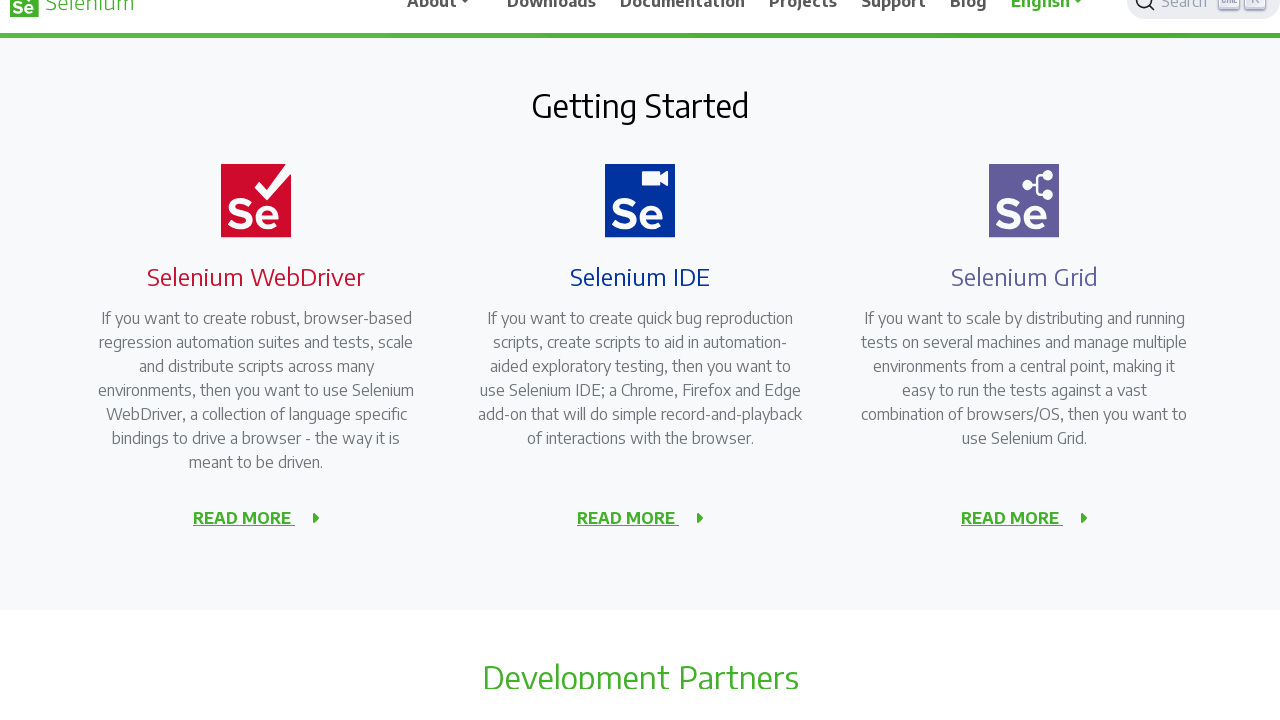

Waited 2 seconds after scrolling up (iteration 4/10)
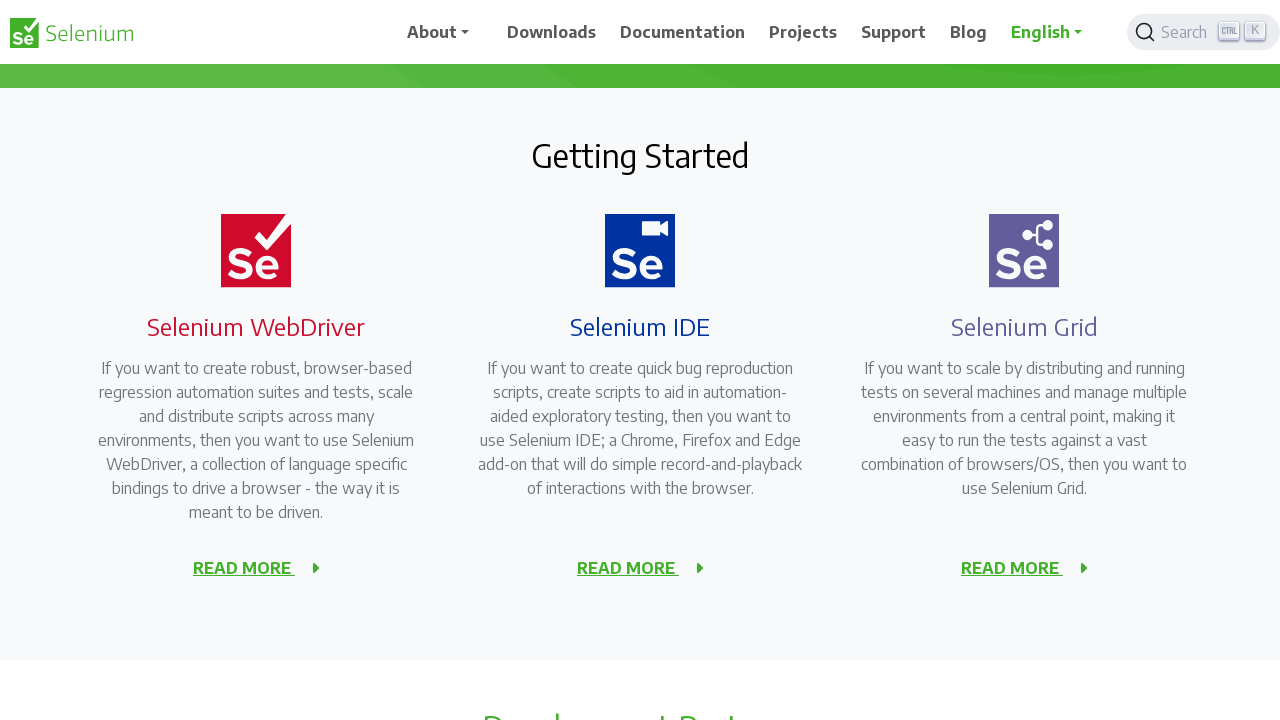

Scrolled up by 50 pixels (iteration 5/10)
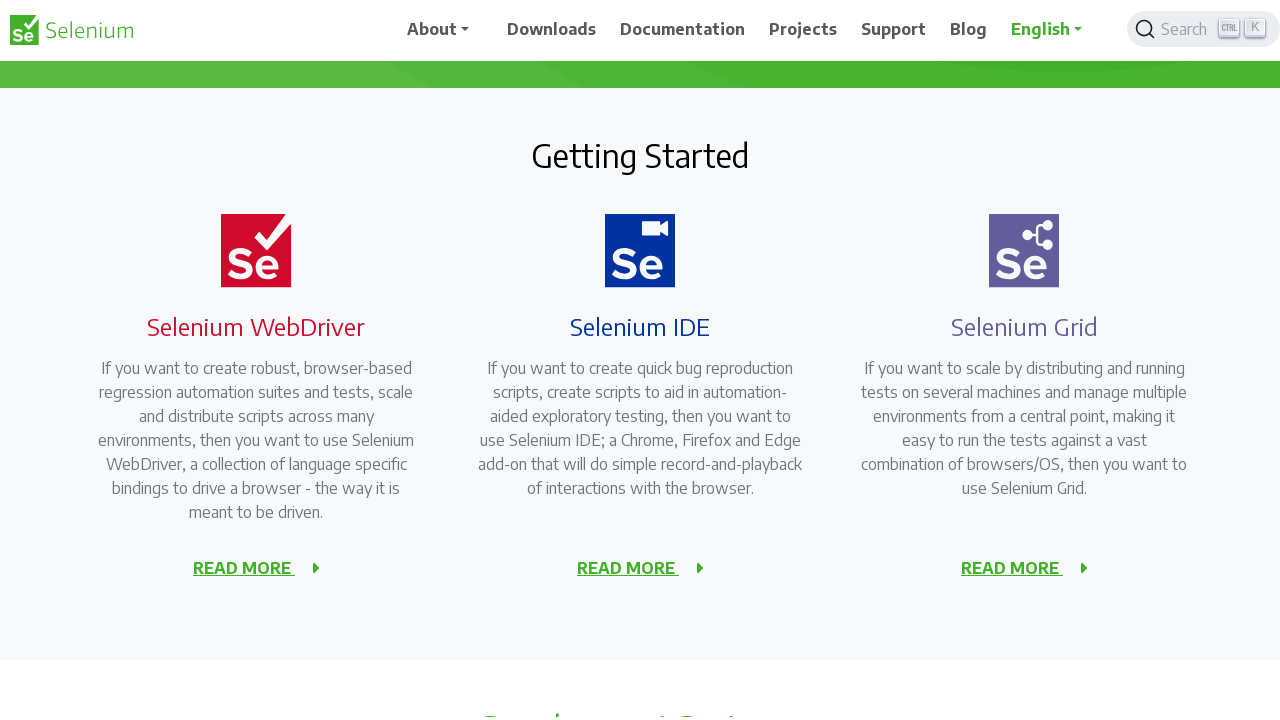

Waited 2 seconds after scrolling up (iteration 5/10)
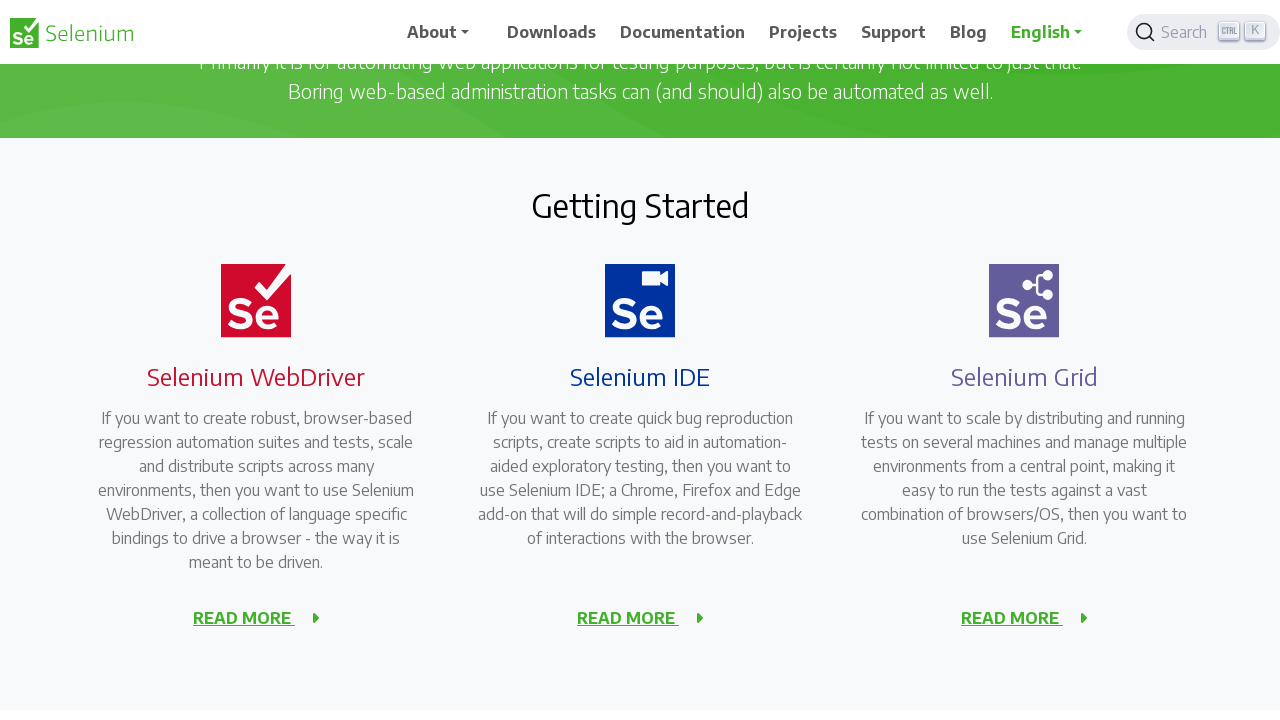

Scrolled up by 50 pixels (iteration 6/10)
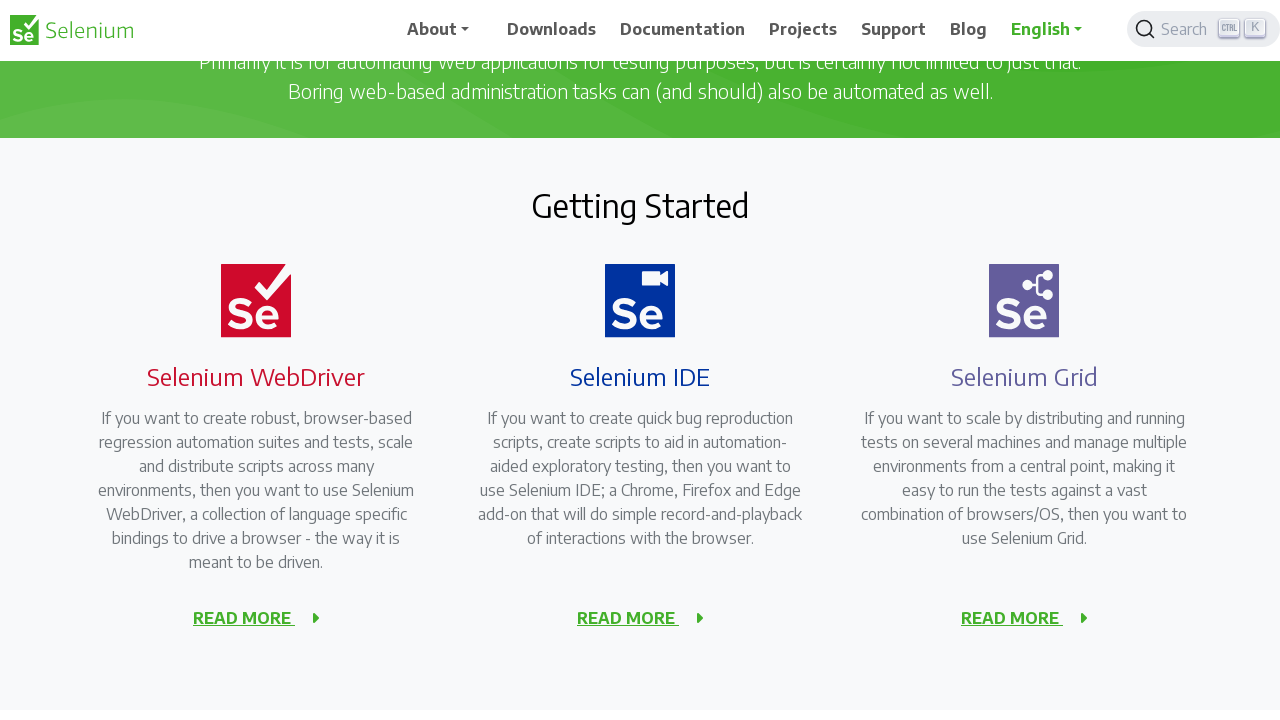

Waited 2 seconds after scrolling up (iteration 6/10)
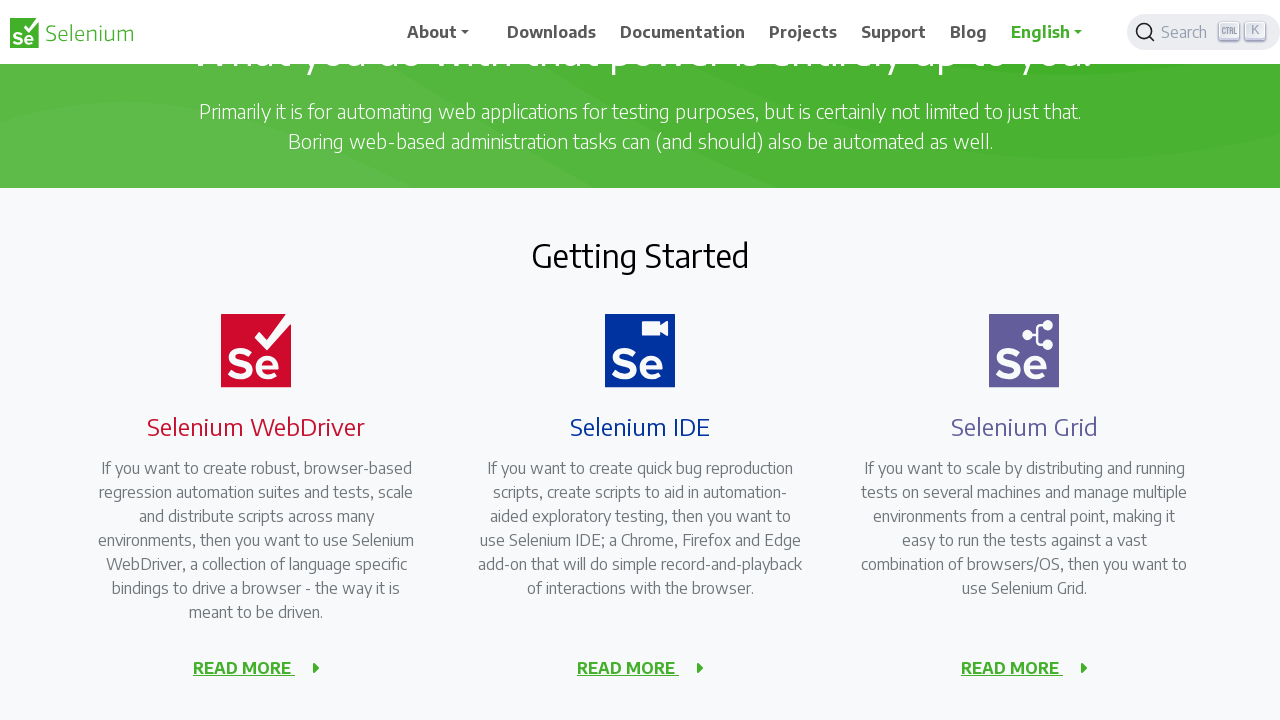

Scrolled up by 50 pixels (iteration 7/10)
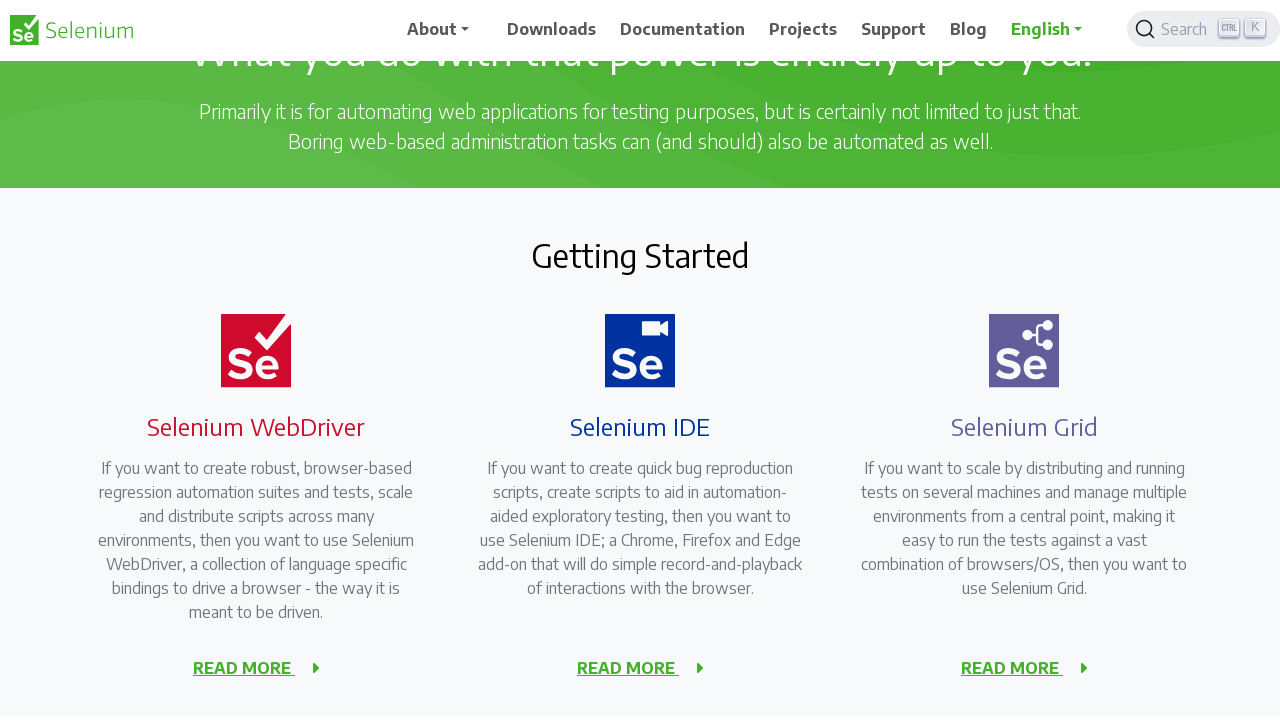

Waited 2 seconds after scrolling up (iteration 7/10)
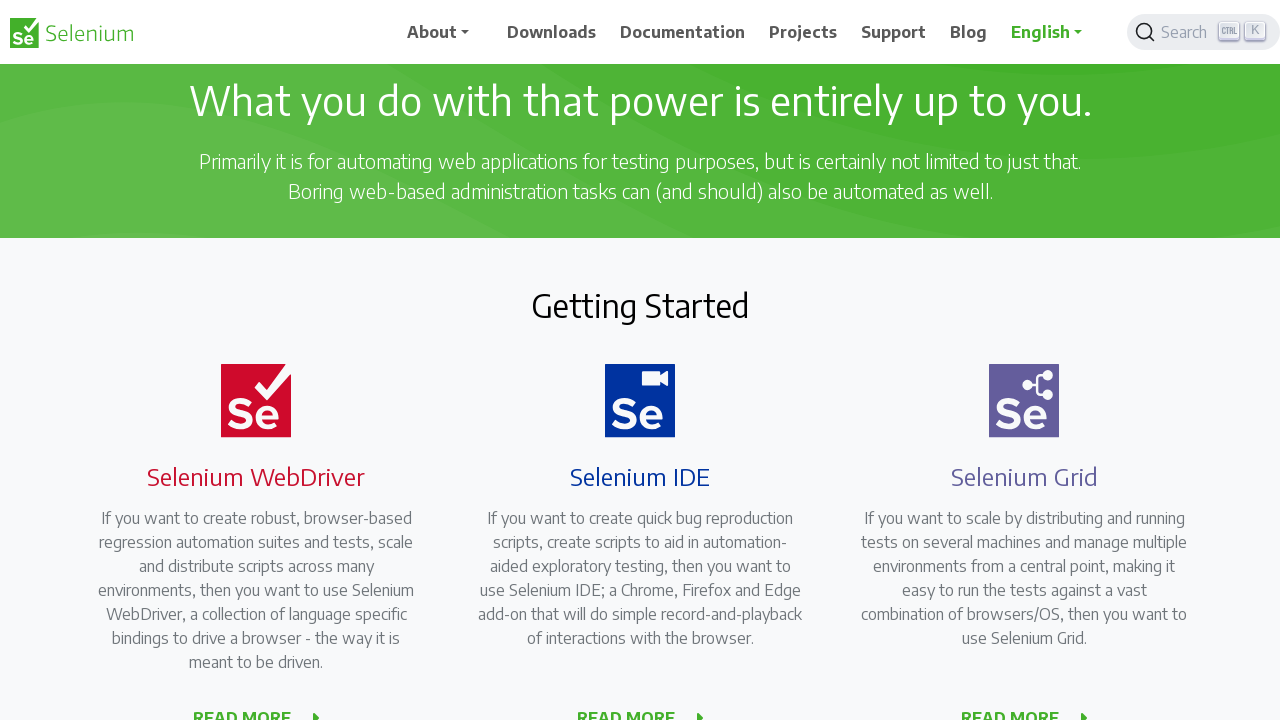

Scrolled up by 50 pixels (iteration 8/10)
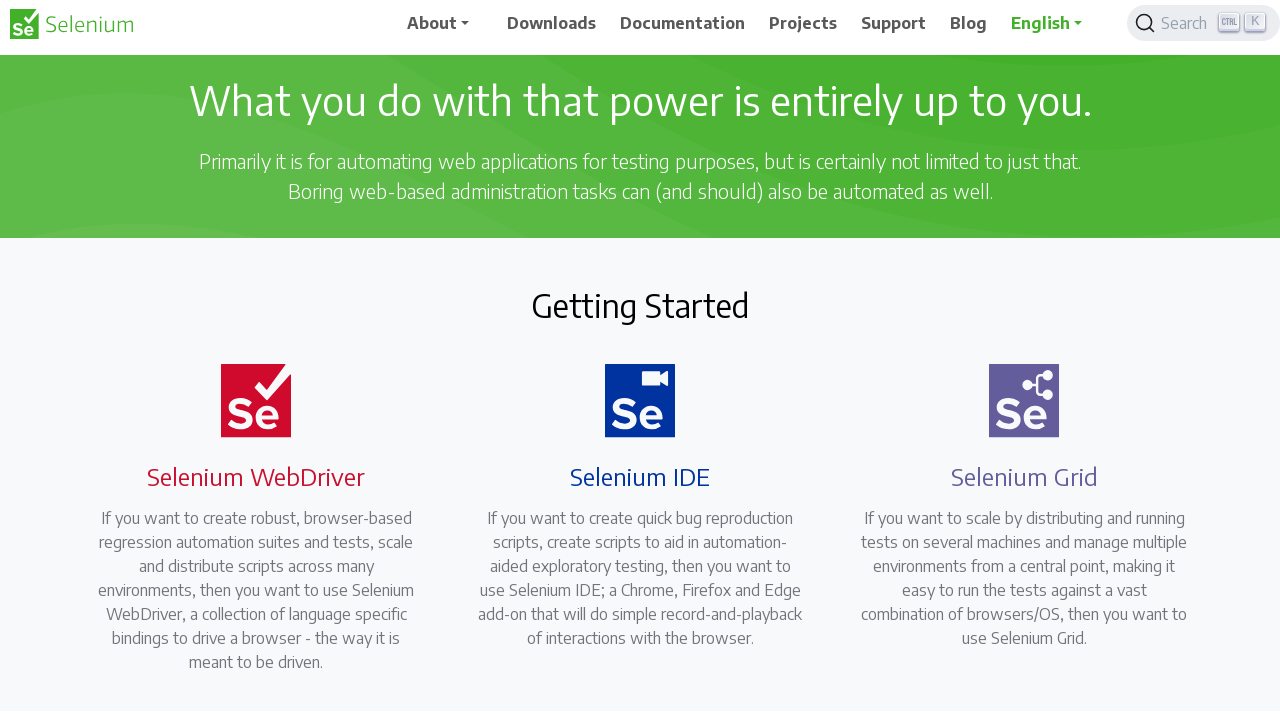

Waited 2 seconds after scrolling up (iteration 8/10)
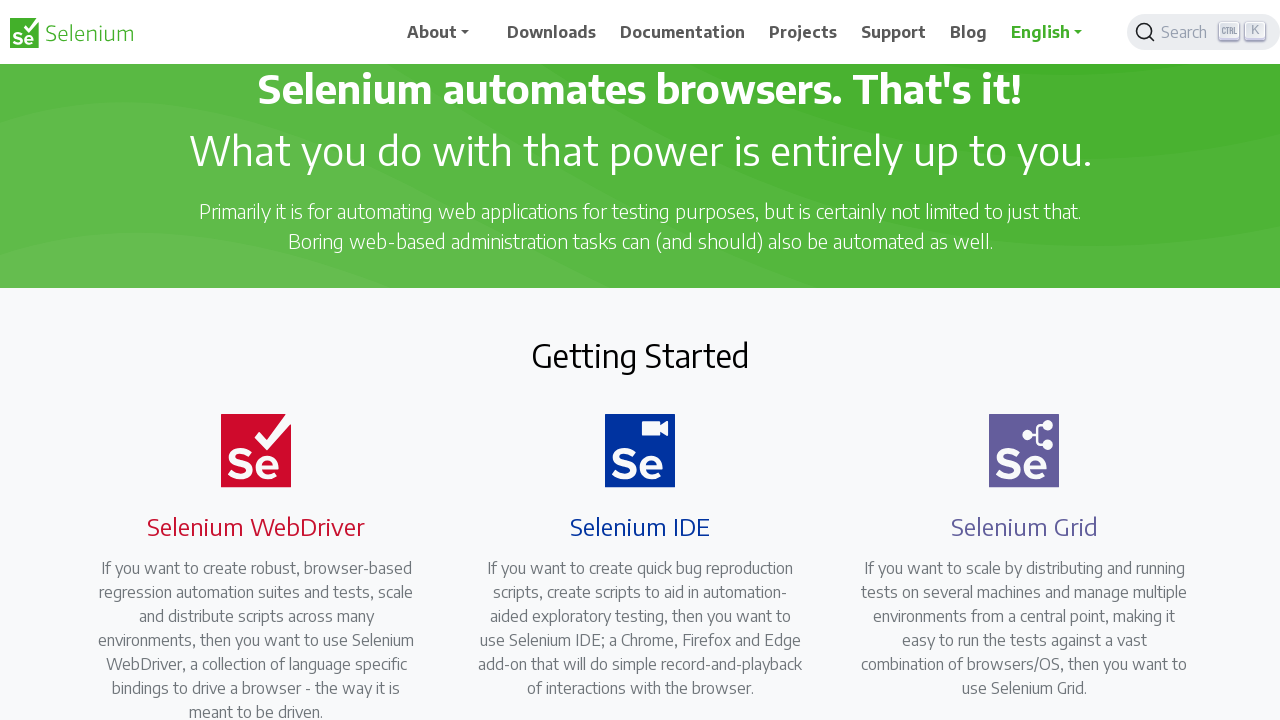

Scrolled up by 50 pixels (iteration 9/10)
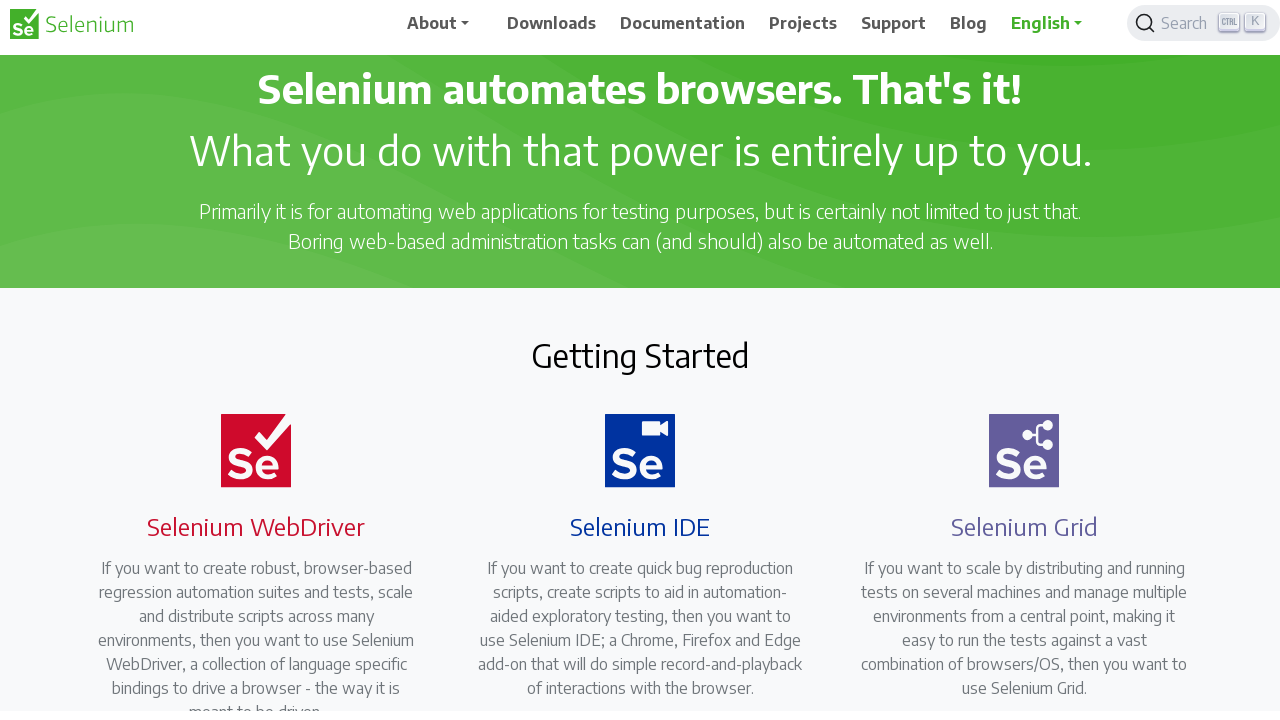

Waited 2 seconds after scrolling up (iteration 9/10)
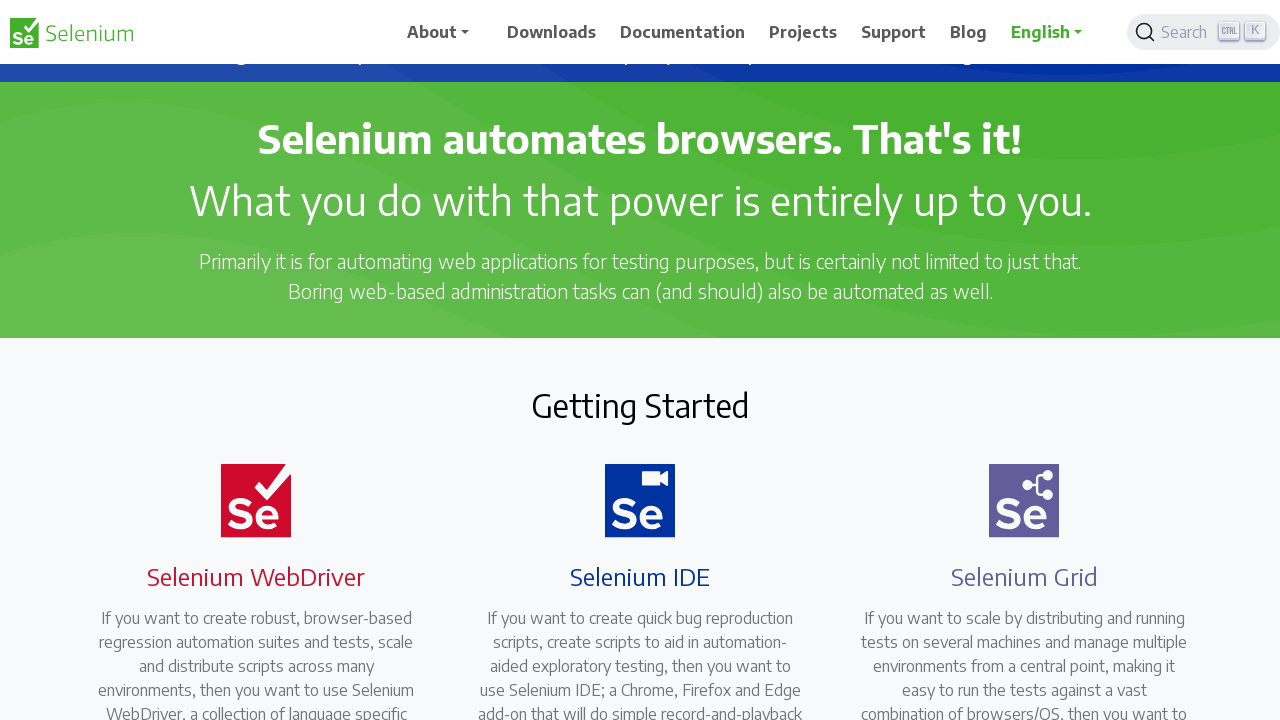

Scrolled up by 50 pixels (iteration 10/10)
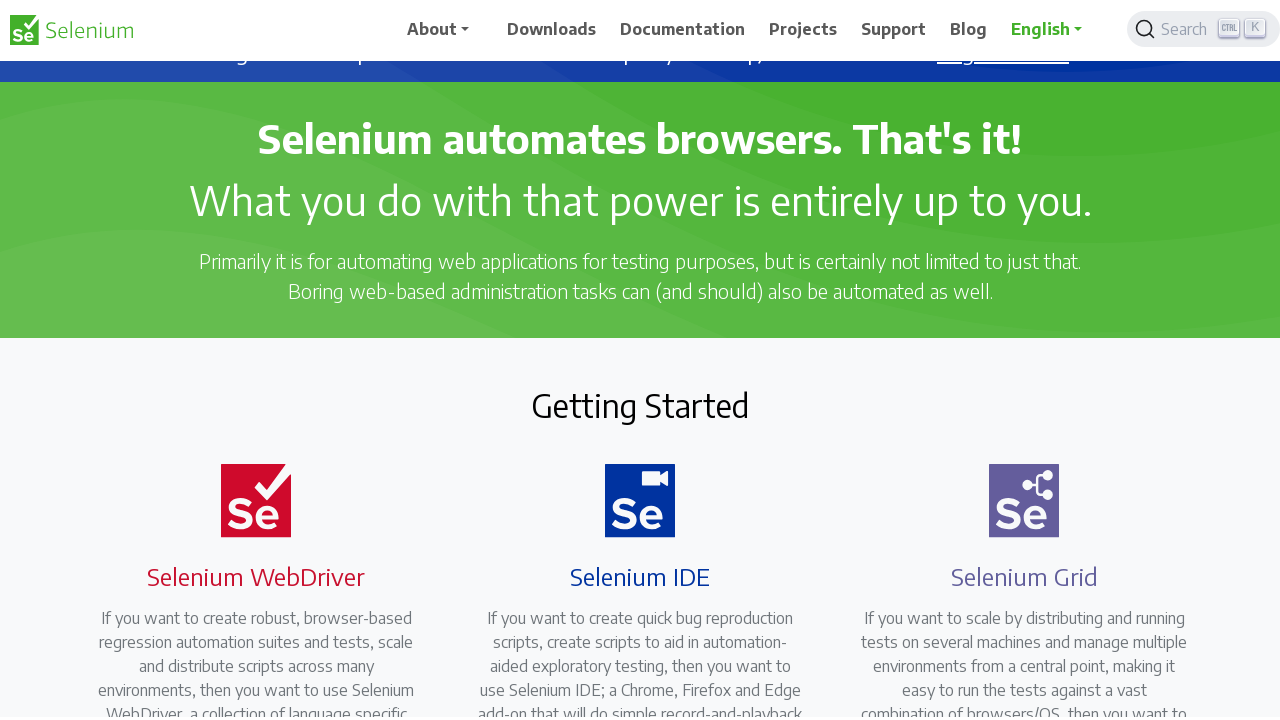

Waited 2 seconds after scrolling up (iteration 10/10)
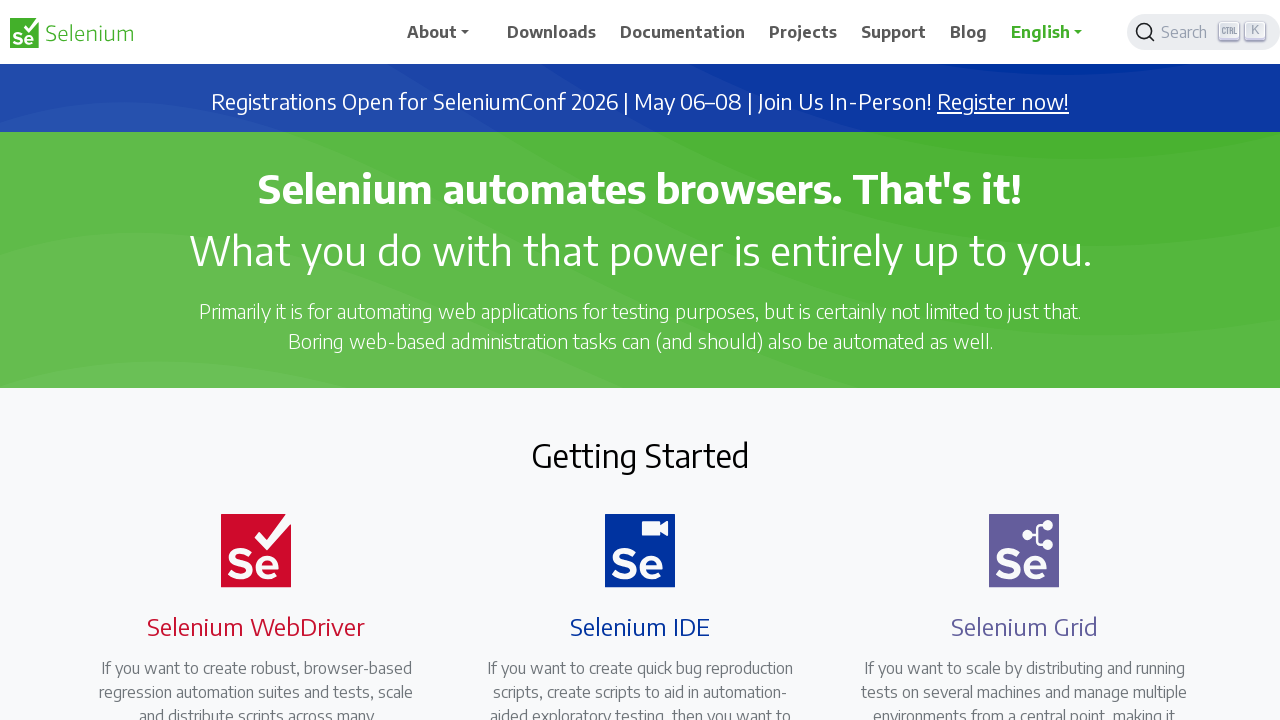

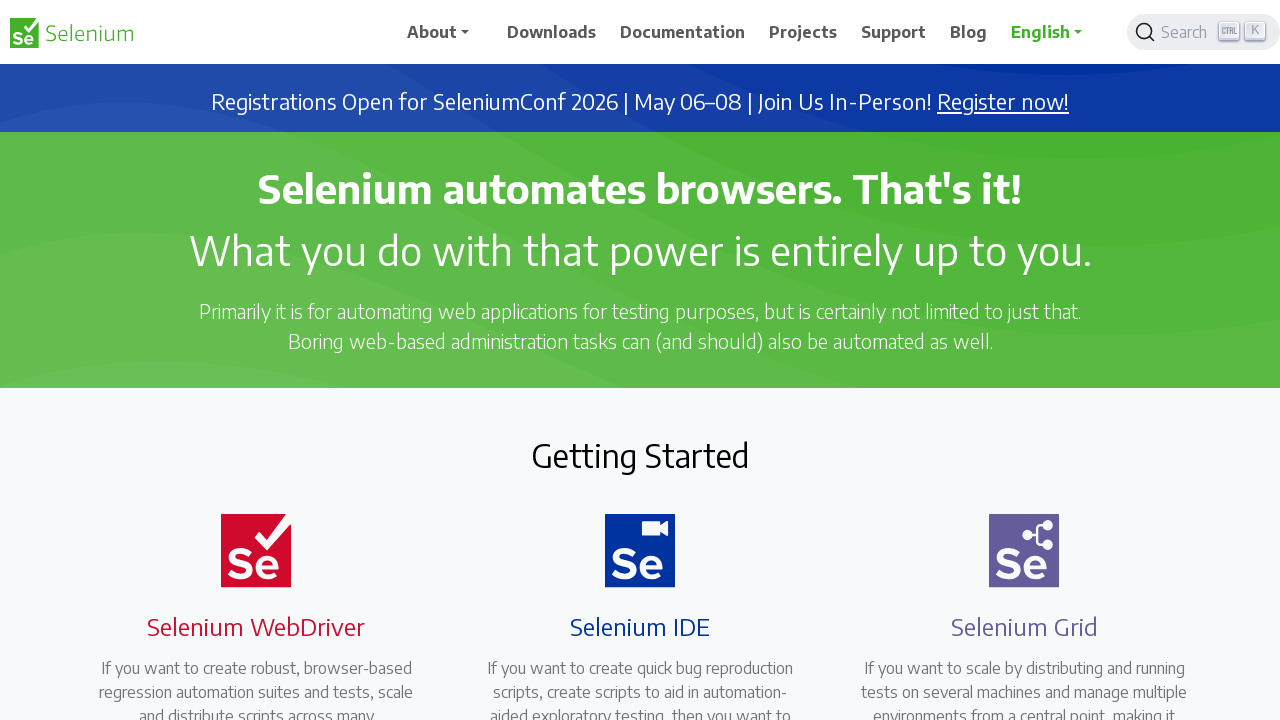